Tests the latitude/longitude converter by entering multiple addresses and clicking the find button to get coordinates

Starting URL: https://www.latlong.net/convert-address-to-lat-long.html

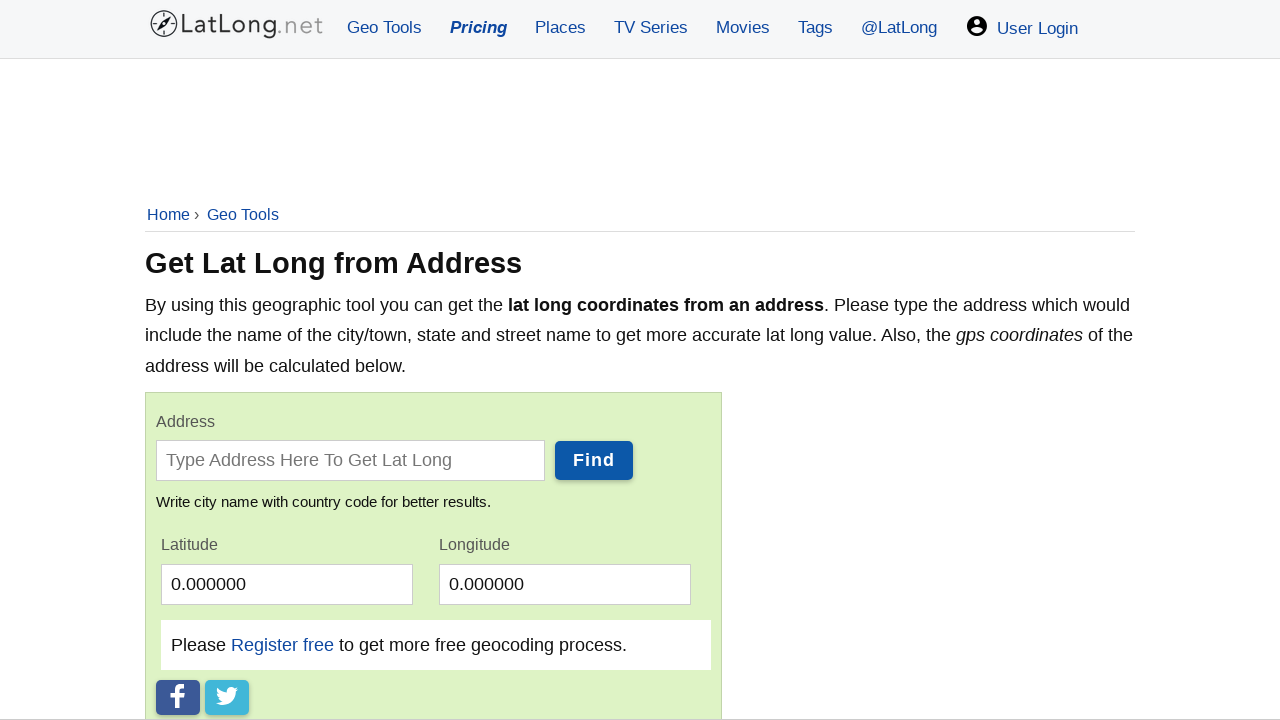

Waited 6 seconds for page to load
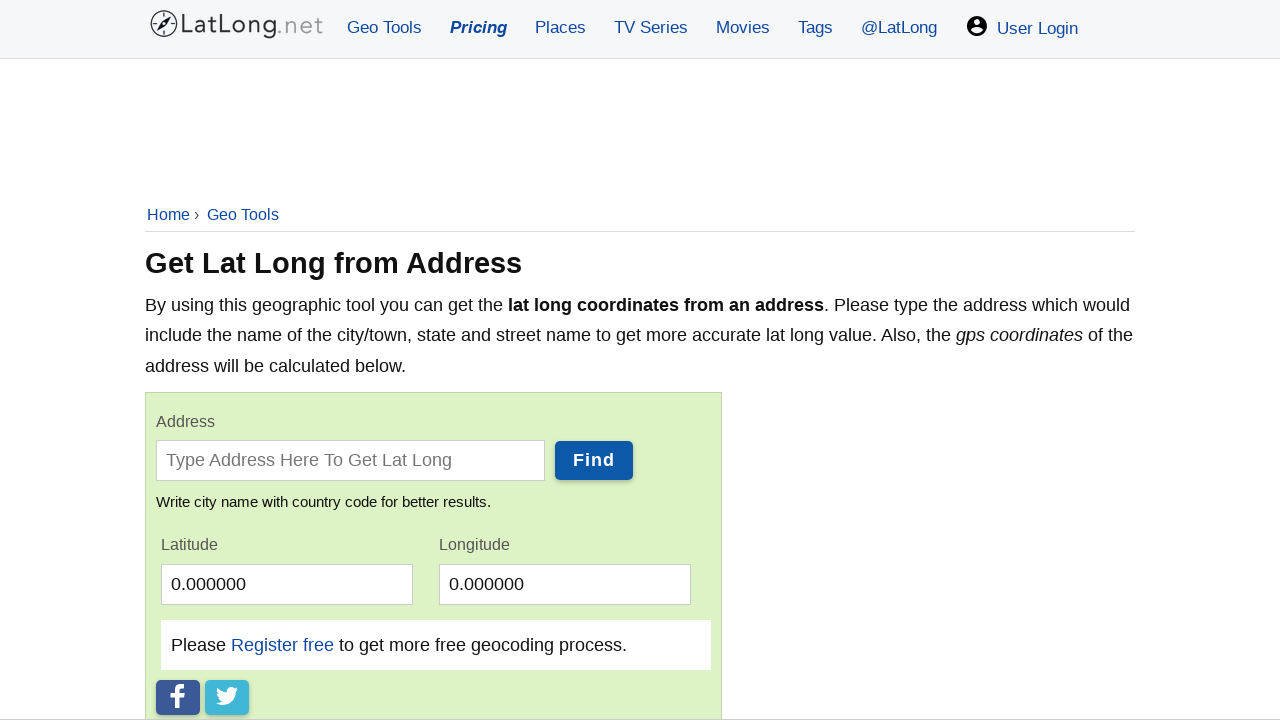

Clicked on first paragraph element to handle bot detection at (640, 336) on p
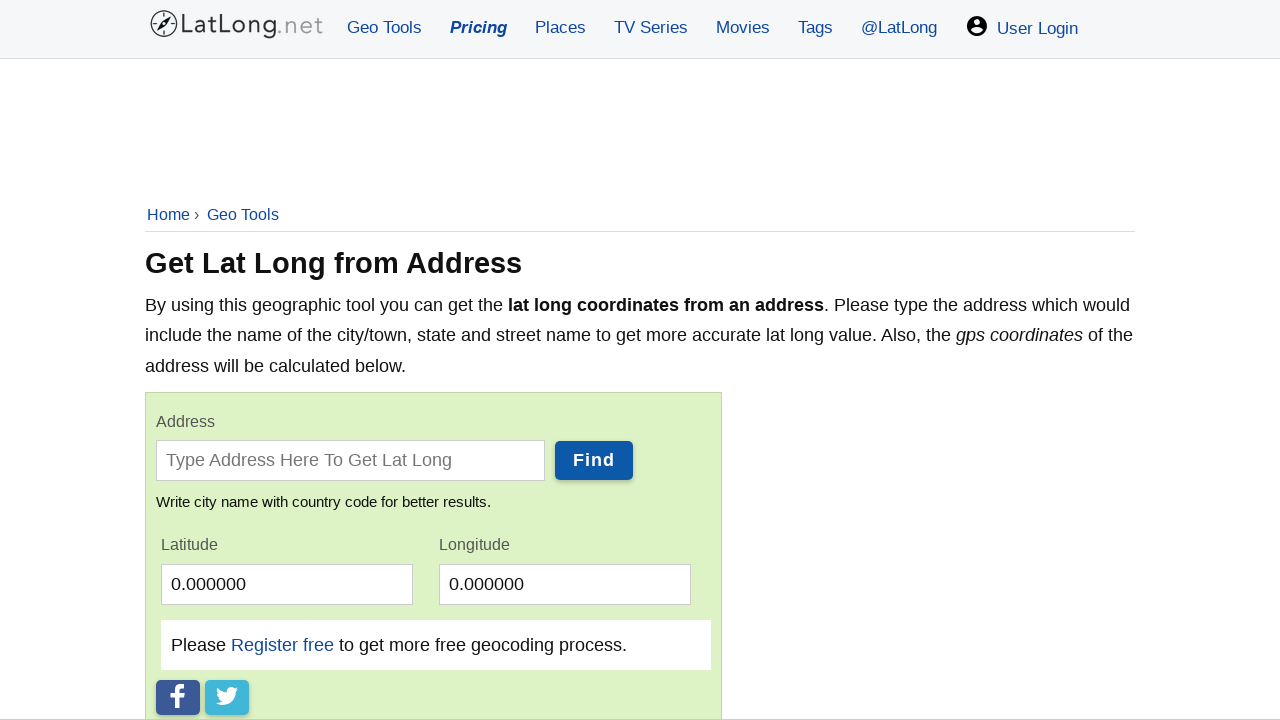

Cleared address input field on .width70 >> nth=0
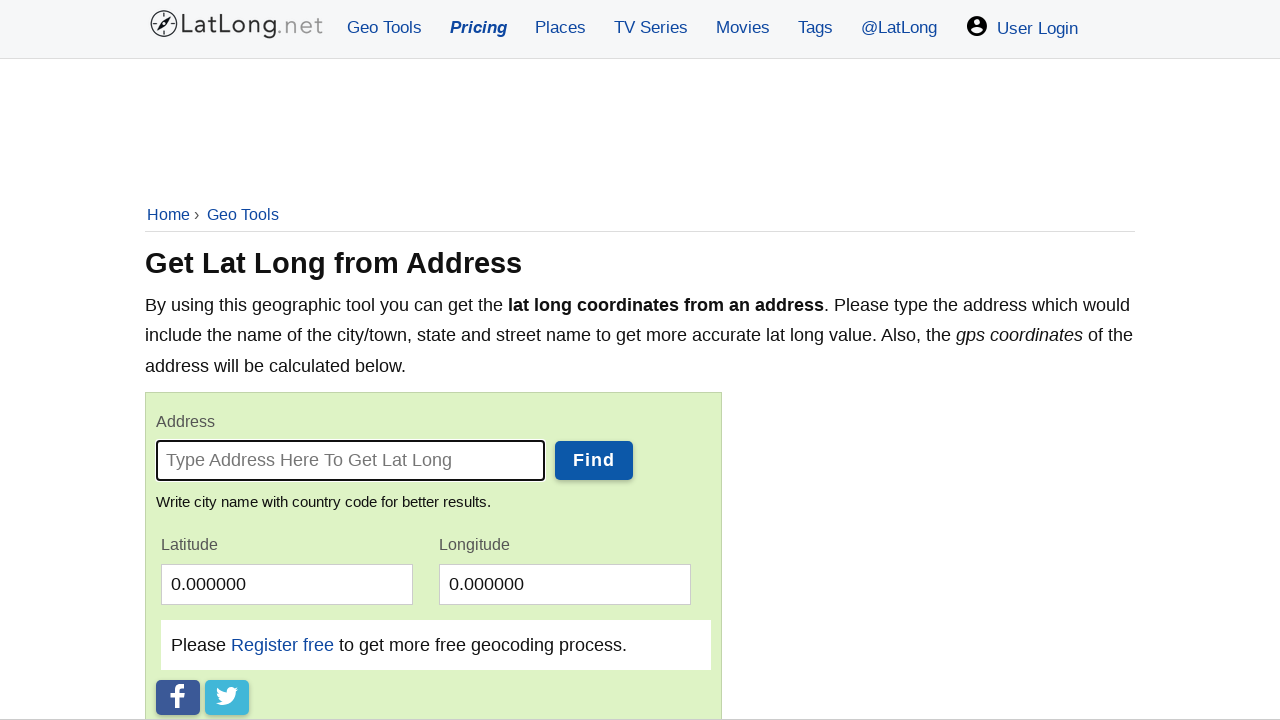

Filled address input with 'Lombard Street, San Francisco' on .width70 >> nth=0
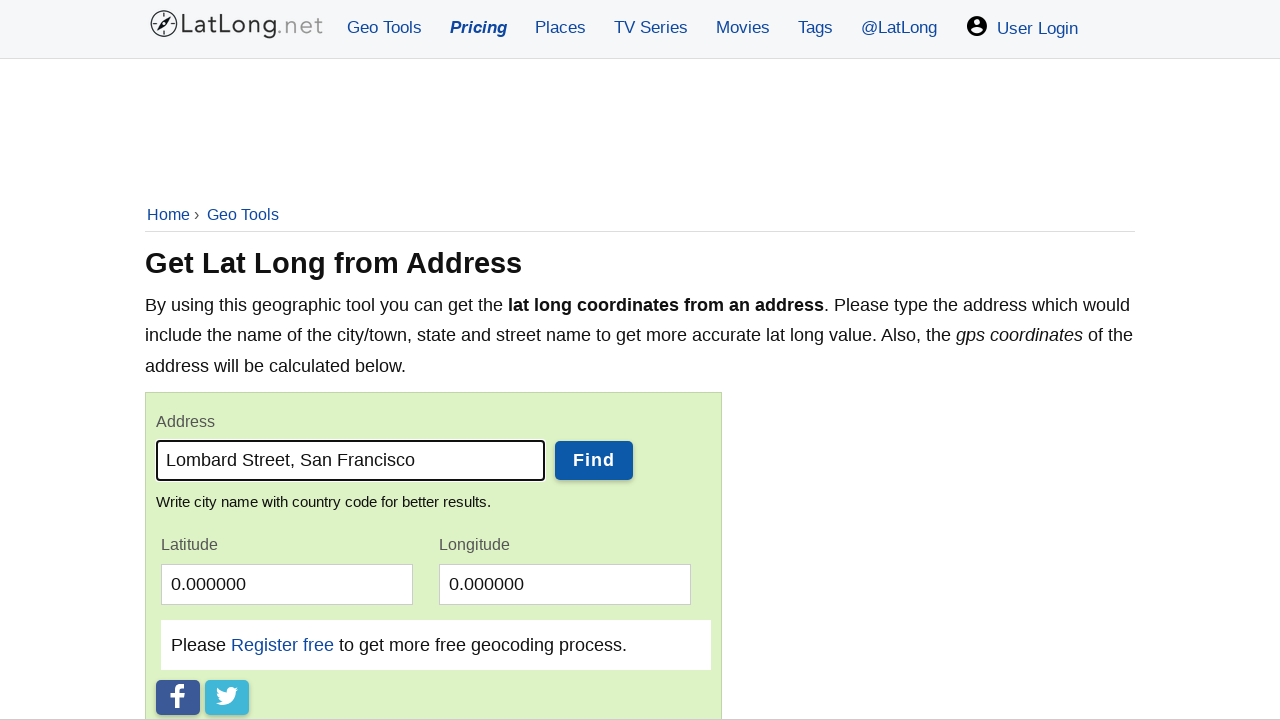

Waited 1 second for address input to process
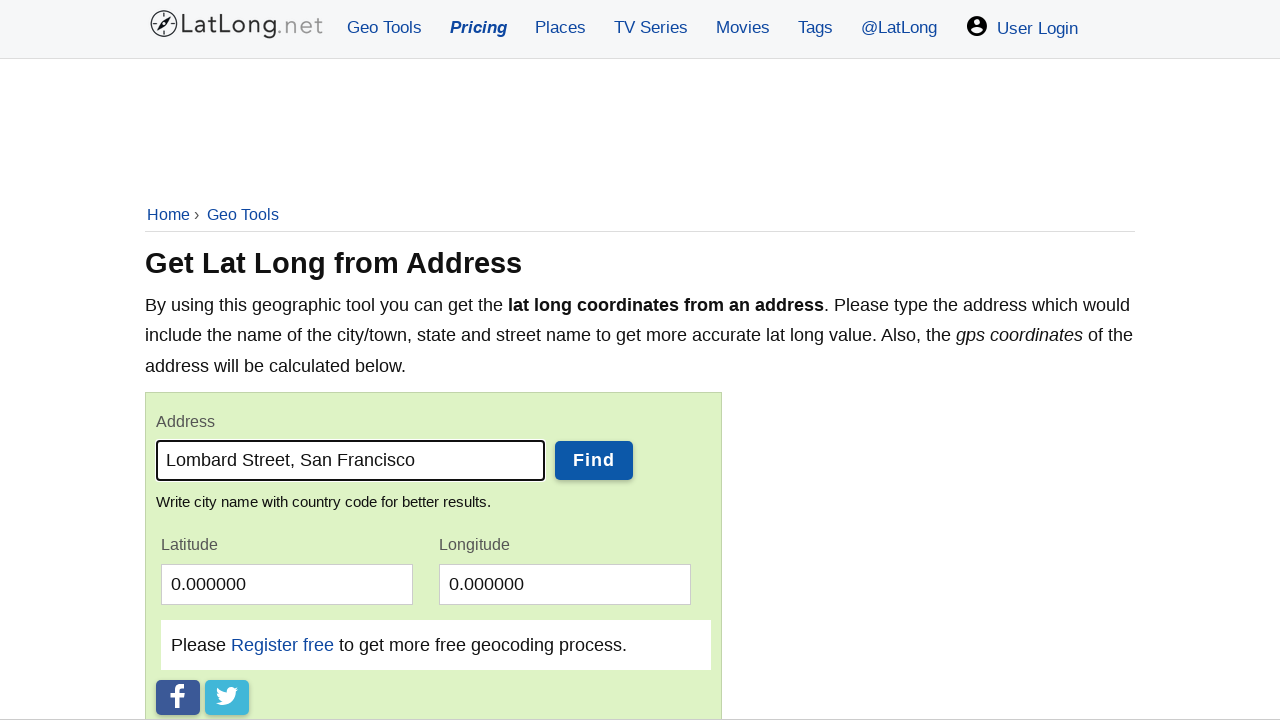

Clicked find button to get coordinates for 'Lombard Street, San Francisco' at (594, 460) on #btnfind
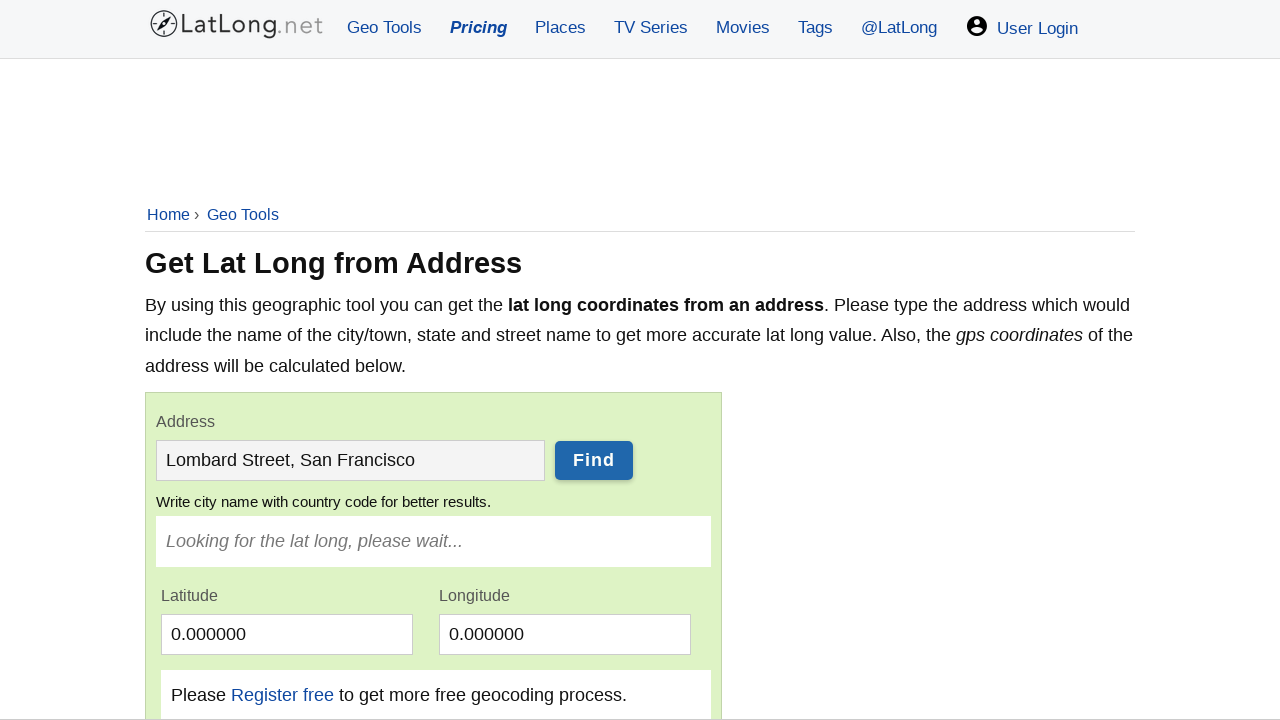

Waited 3 seconds for coordinates to load
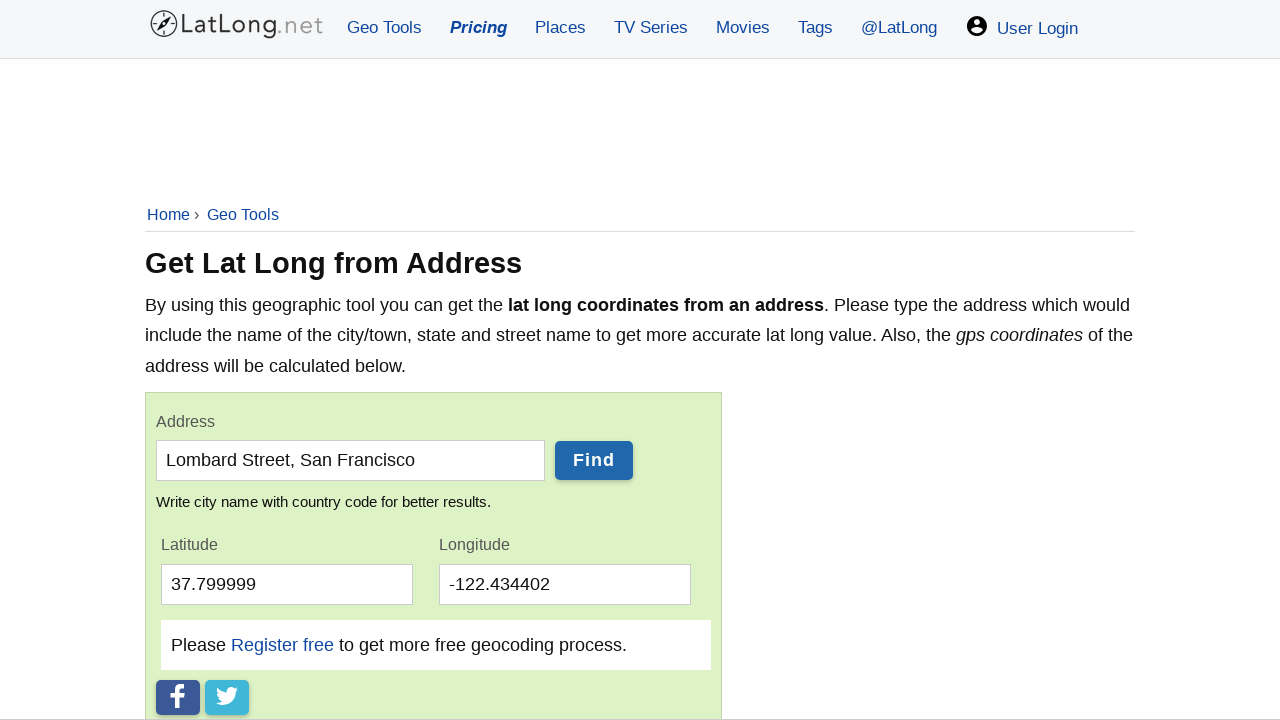

Coordinates element appeared on page
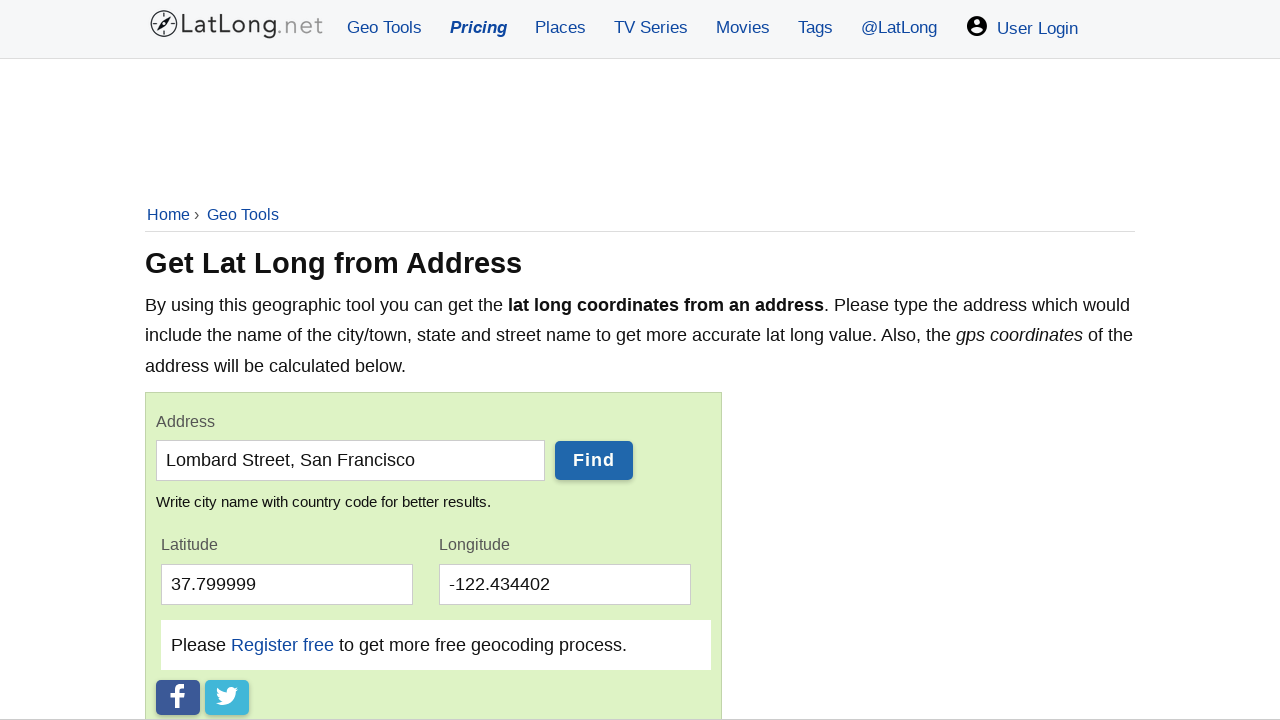

Reloaded page for next address
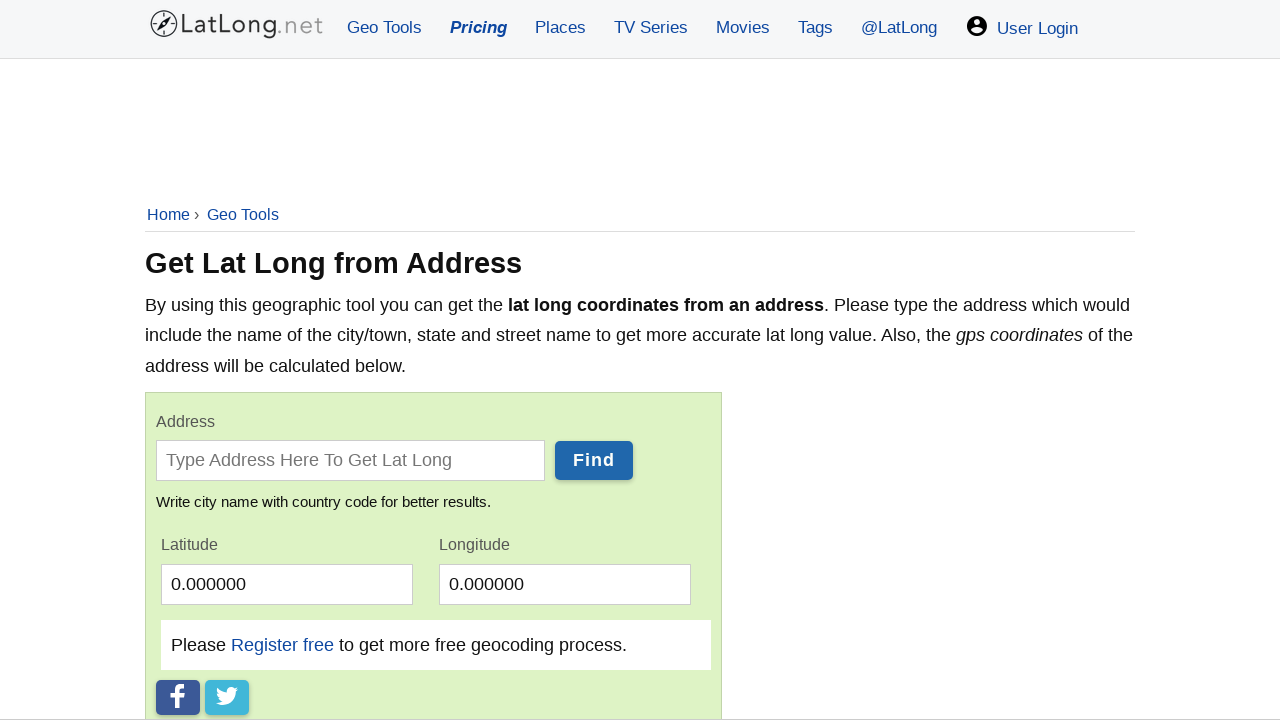

Waited 3 seconds for page to reload
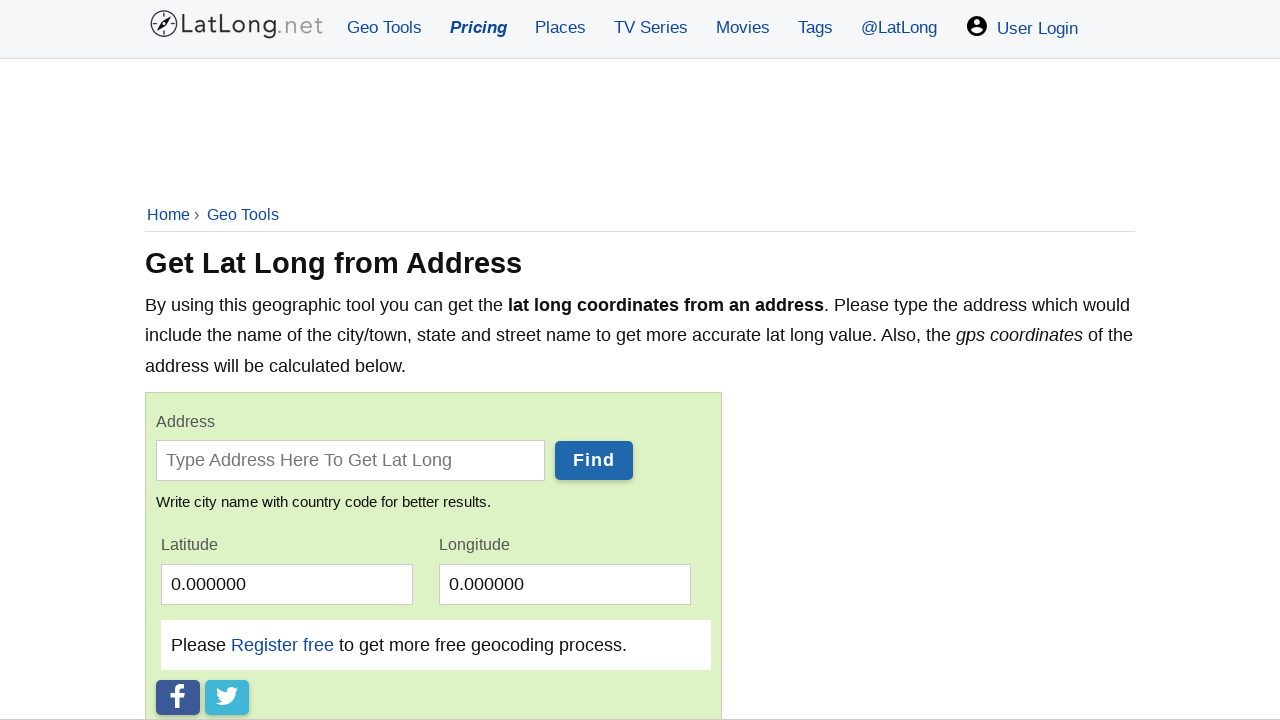

Cleared address input field on .width70 >> nth=0
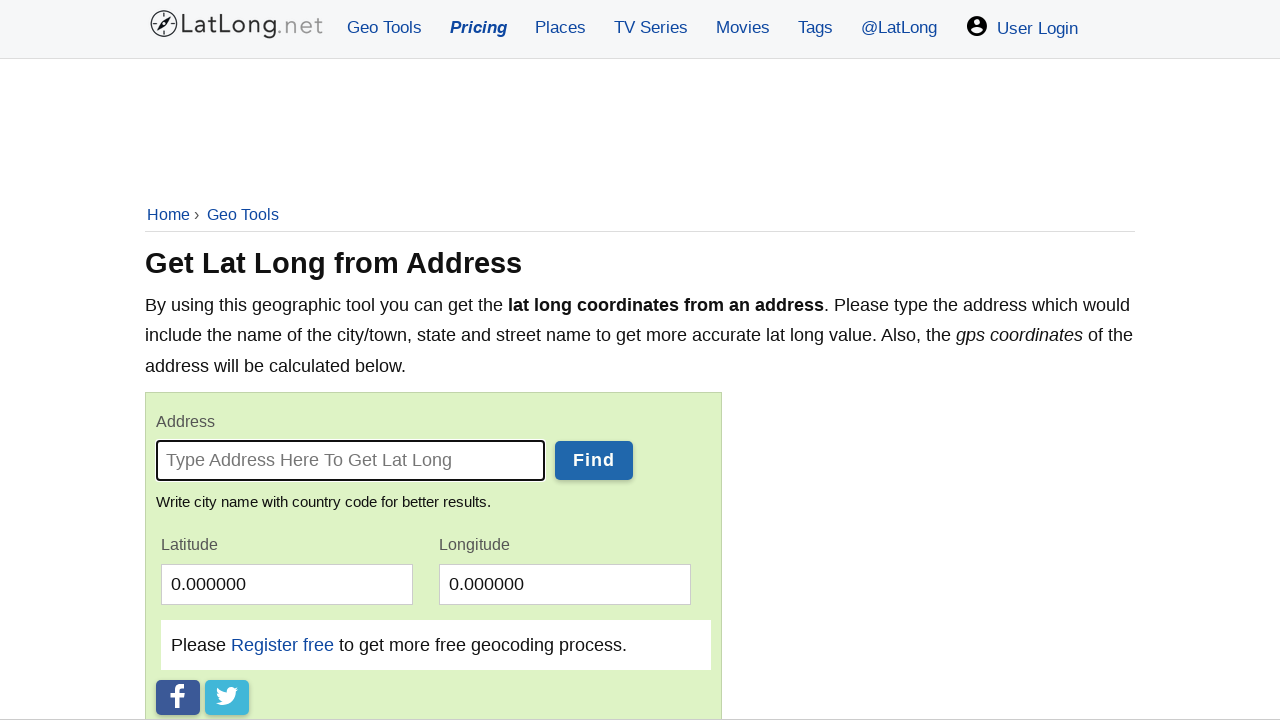

Filled address input with 'Santa Monica Boulevard' on .width70 >> nth=0
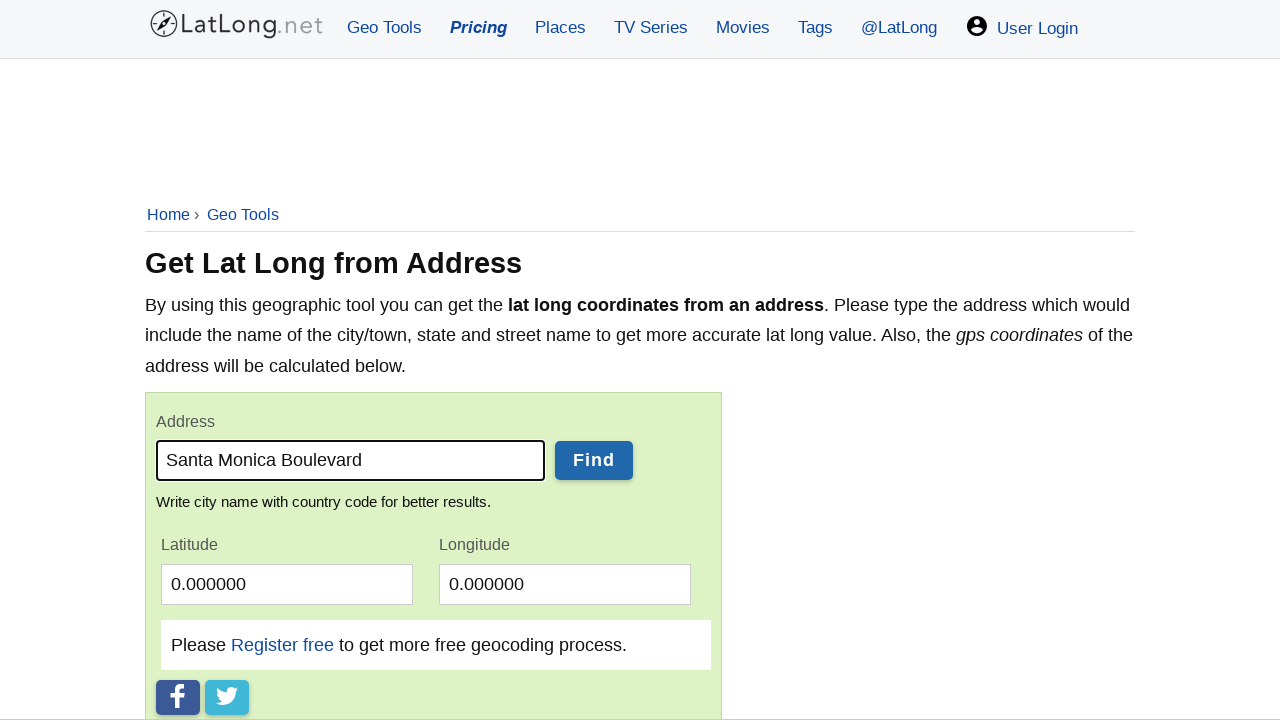

Waited 1 second for address input to process
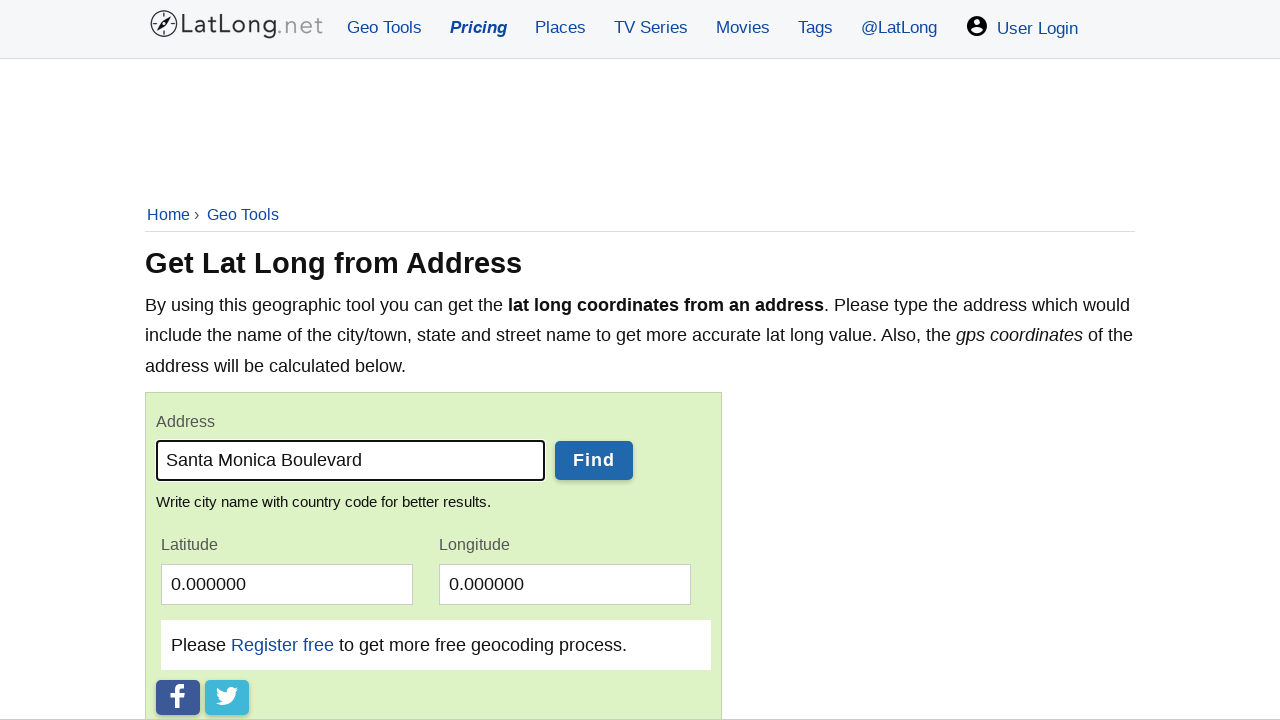

Clicked find button to get coordinates for 'Santa Monica Boulevard' at (594, 460) on #btnfind
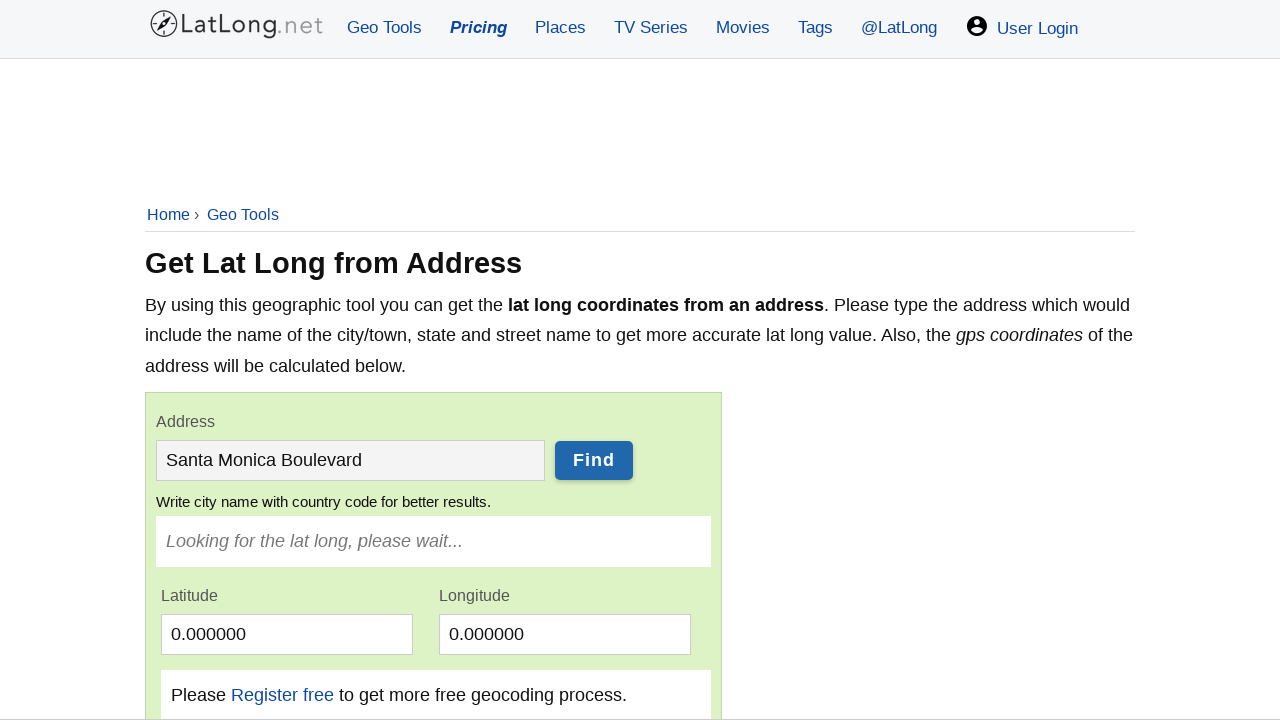

Waited 3 seconds for coordinates to load
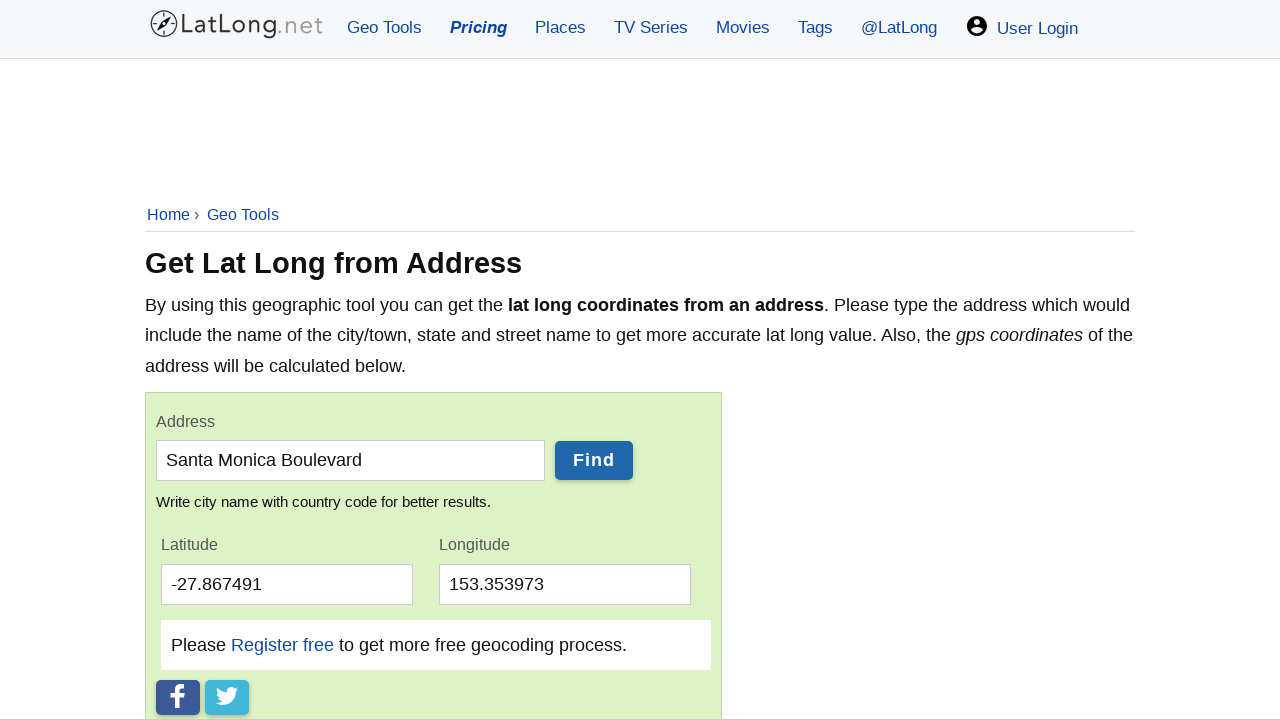

Coordinates element appeared on page
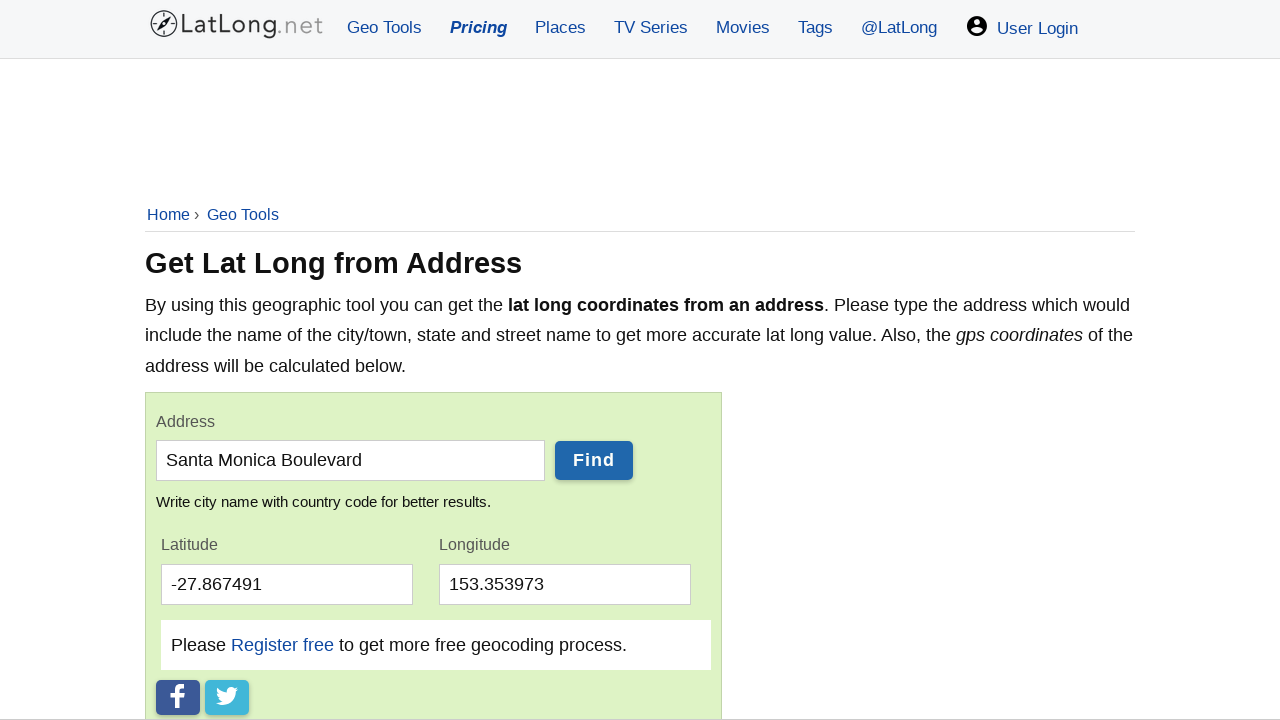

Reloaded page for next address
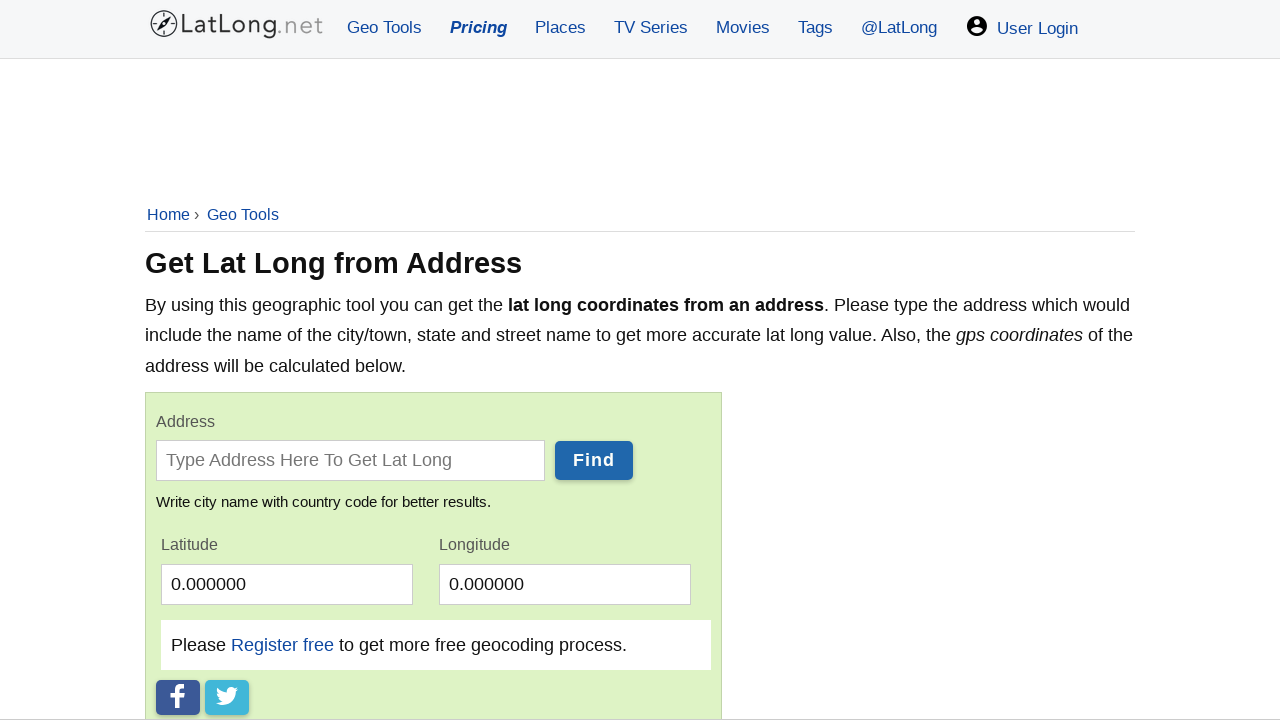

Waited 3 seconds for page to reload
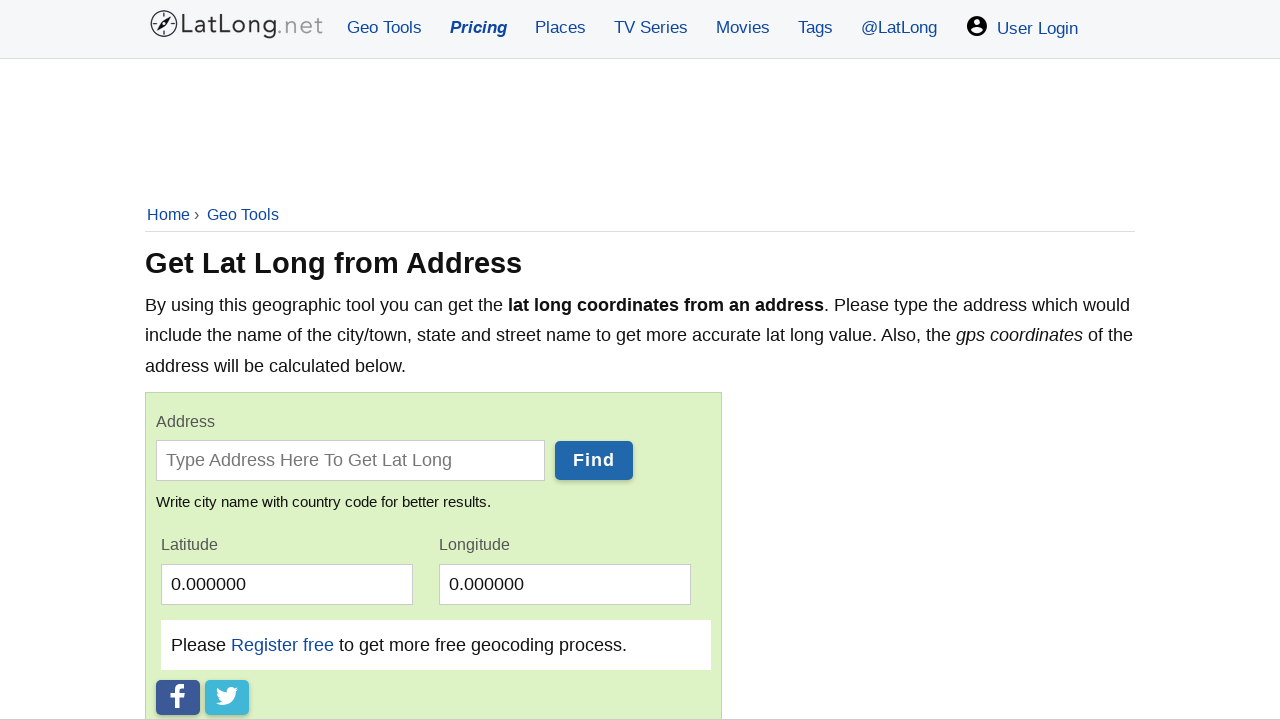

Cleared address input field on .width70 >> nth=0
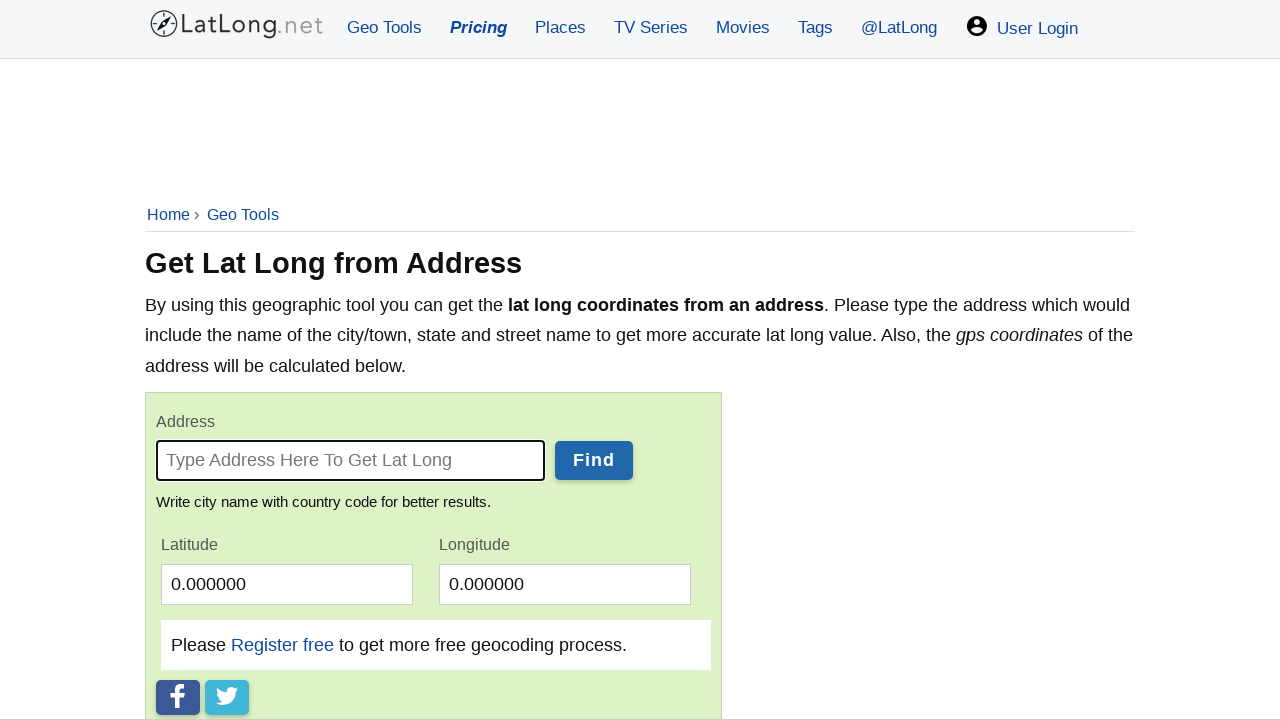

Filled address input with 'Bourbon Street, New Orleans' on .width70 >> nth=0
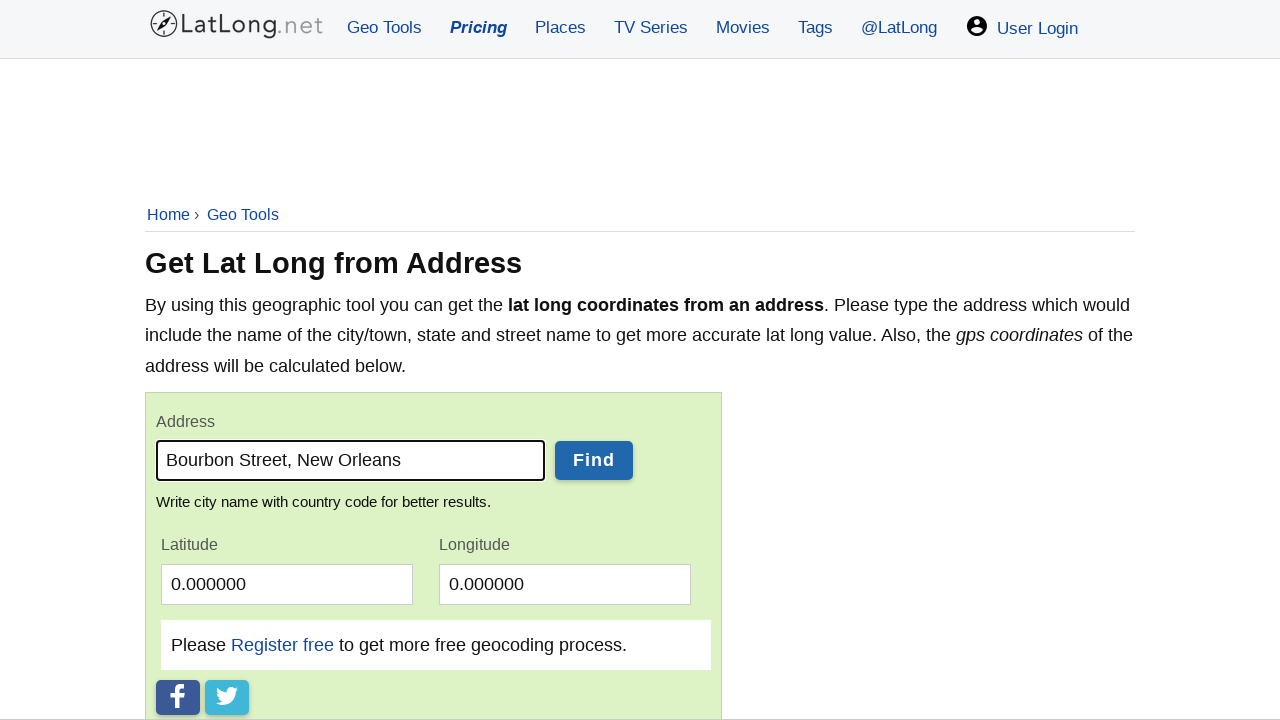

Waited 1 second for address input to process
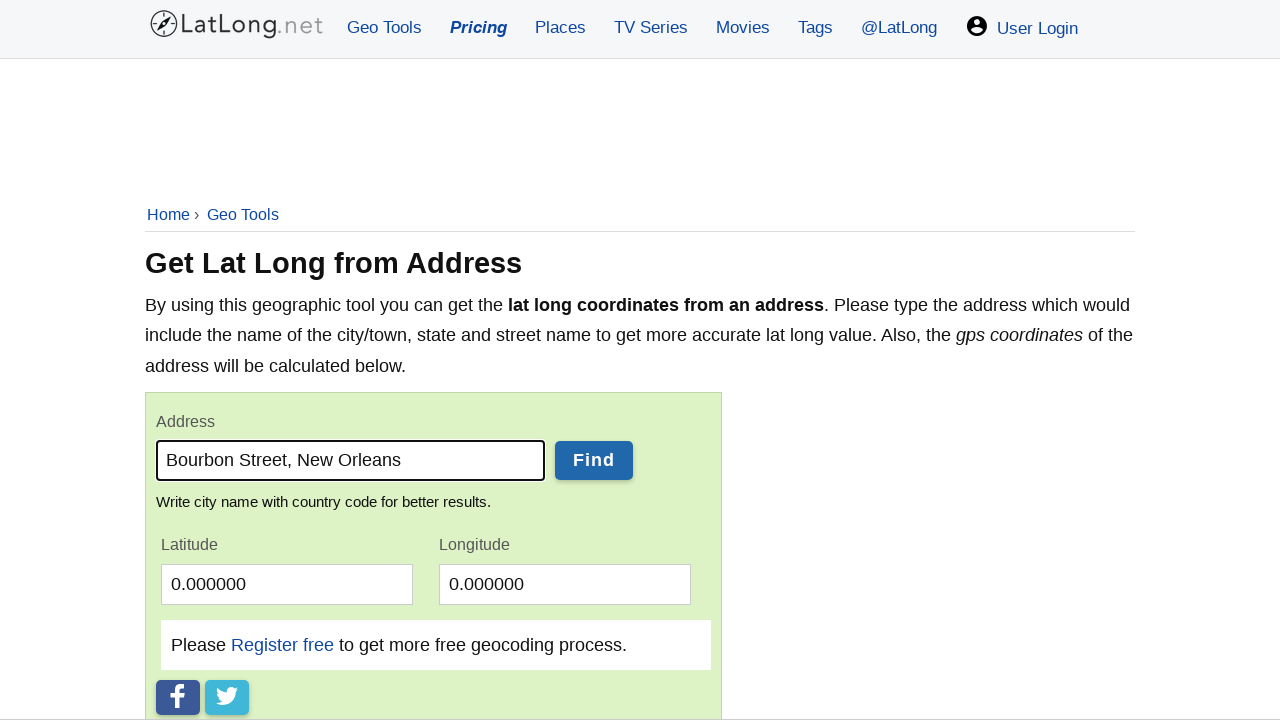

Clicked find button to get coordinates for 'Bourbon Street, New Orleans' at (594, 460) on #btnfind
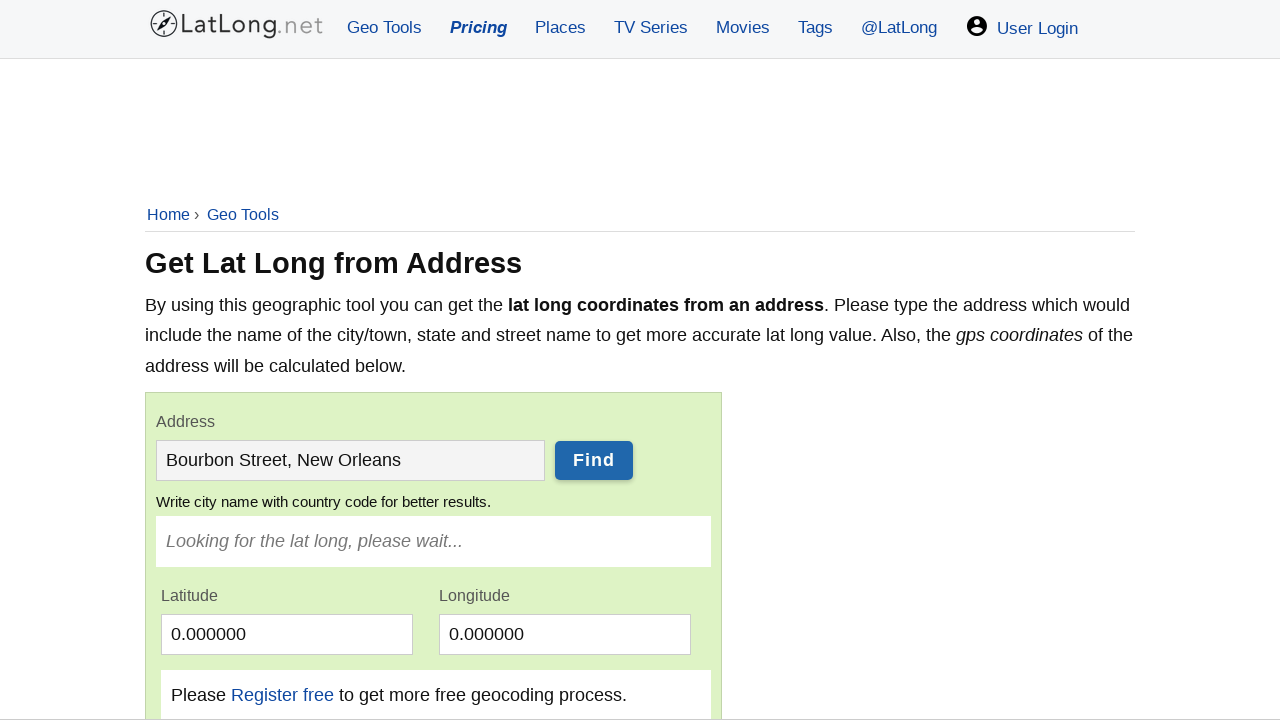

Waited 3 seconds for coordinates to load
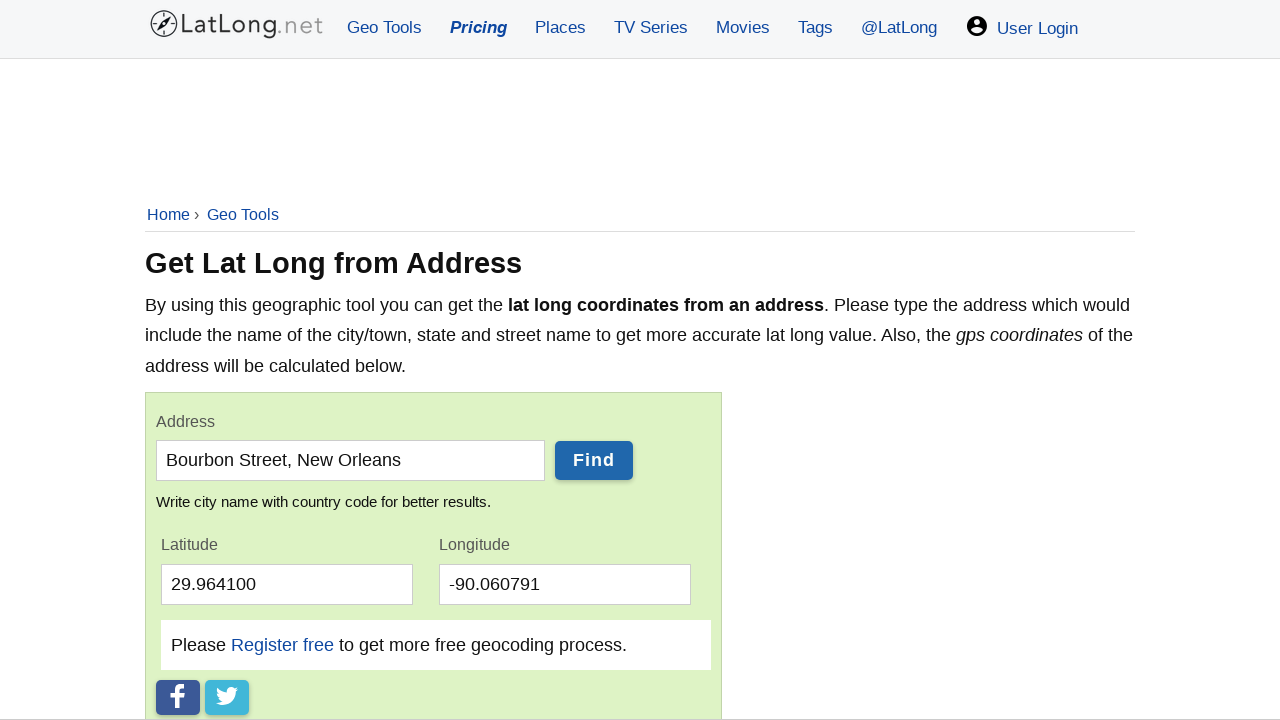

Coordinates element appeared on page
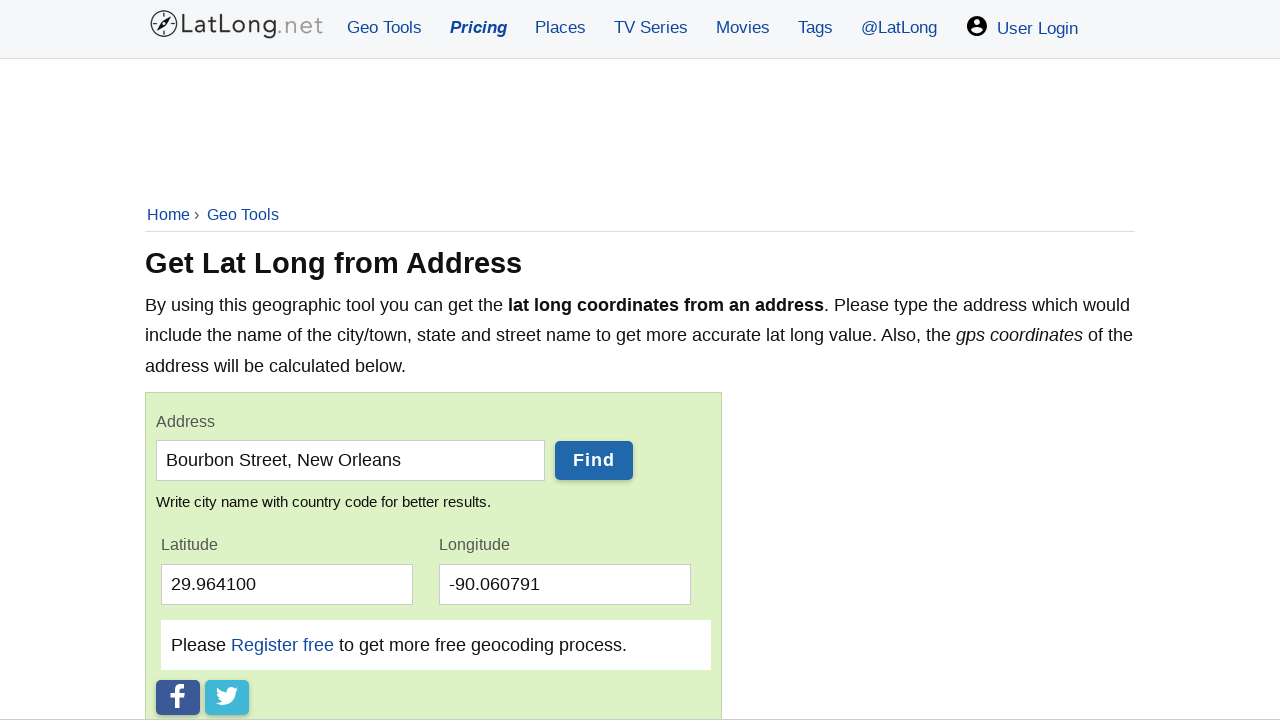

Reloaded page for next address
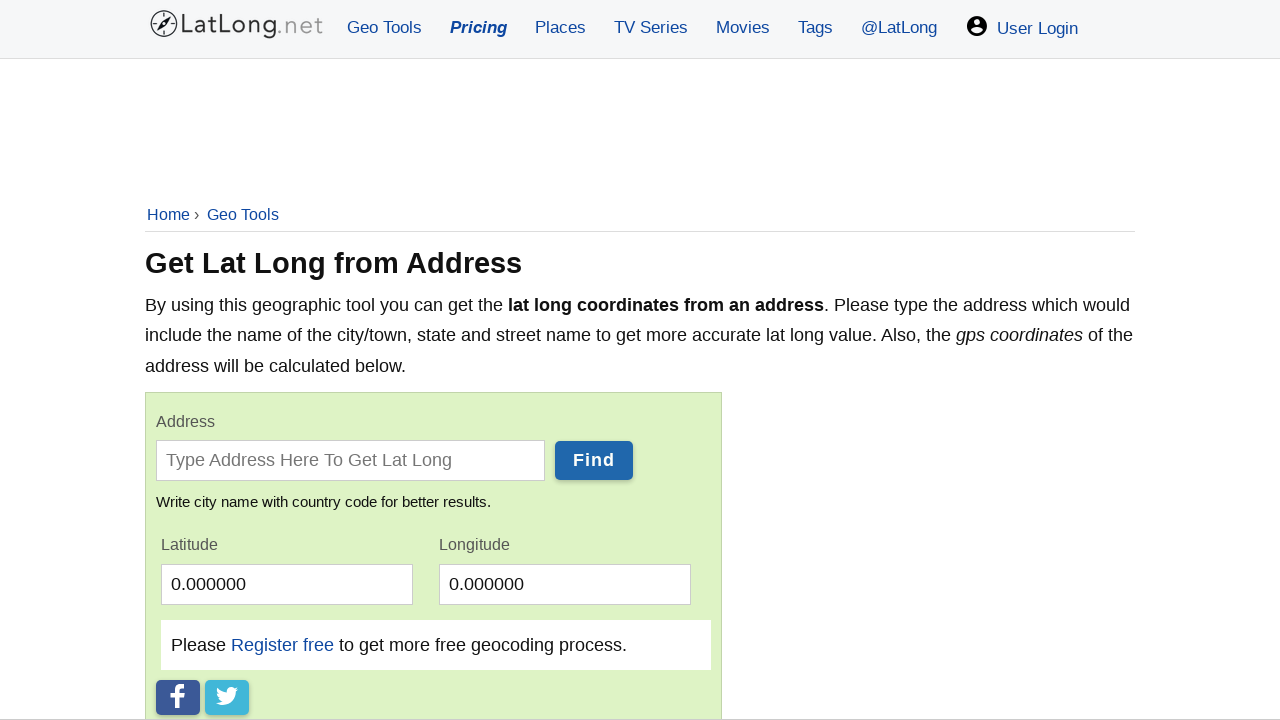

Waited 3 seconds for page to reload
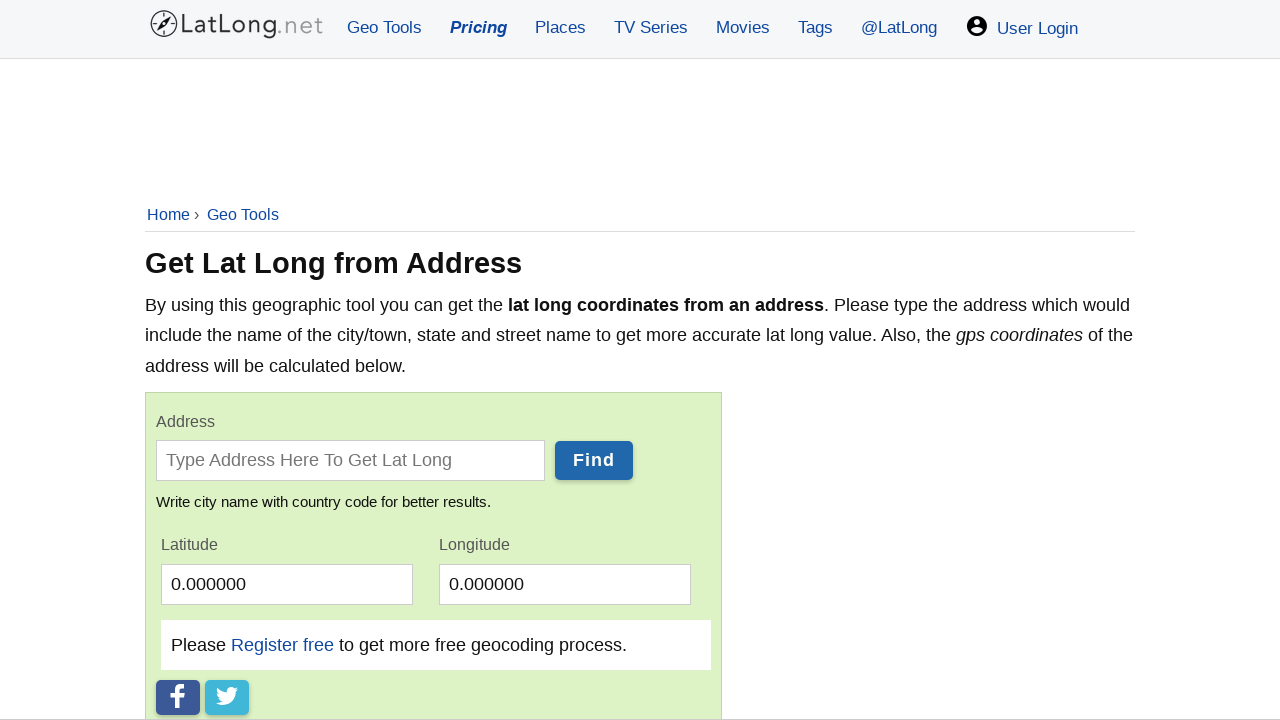

Cleared address input field on .width70 >> nth=0
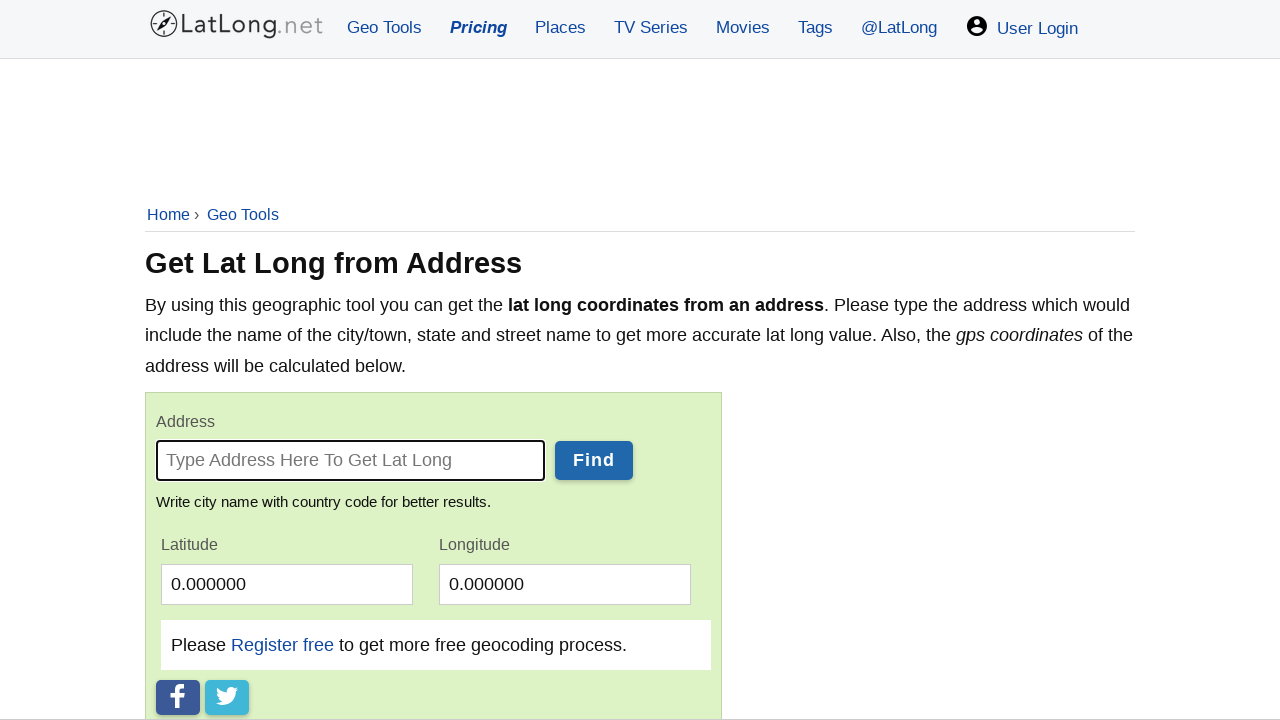

Filled address input with 'Fifth Avenue, New York' on .width70 >> nth=0
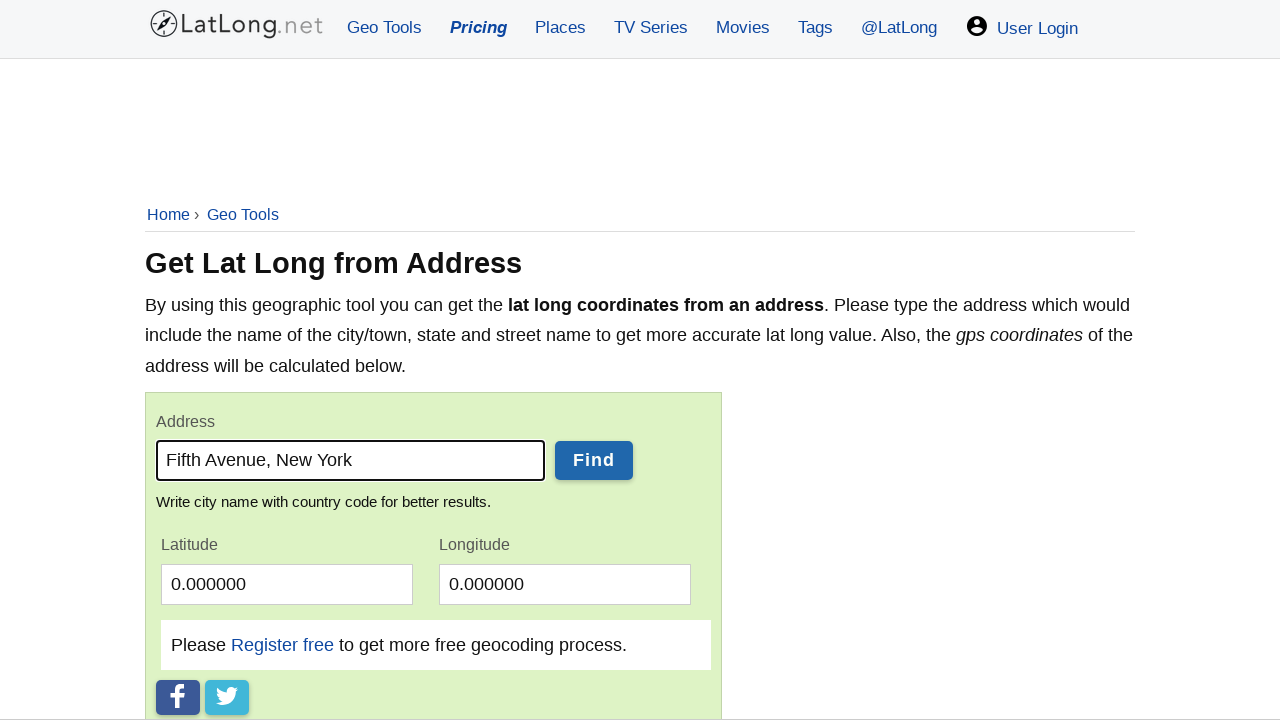

Waited 1 second for address input to process
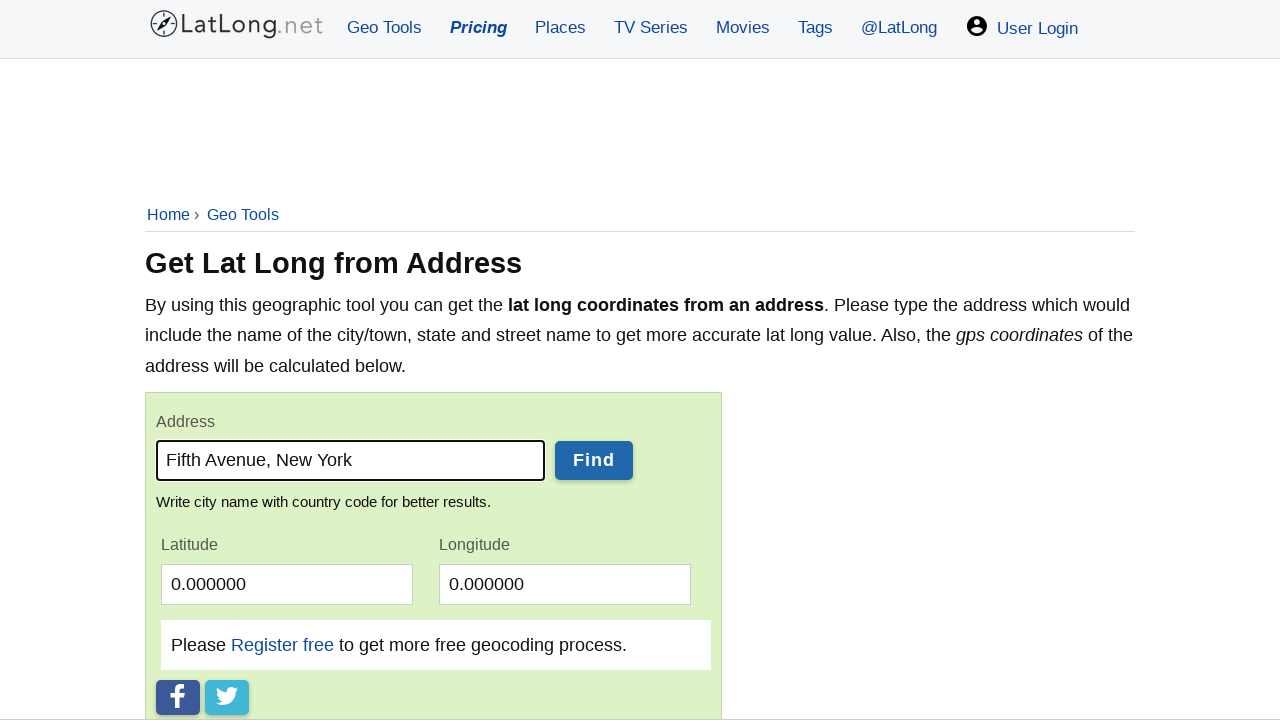

Clicked find button to get coordinates for 'Fifth Avenue, New York' at (594, 460) on #btnfind
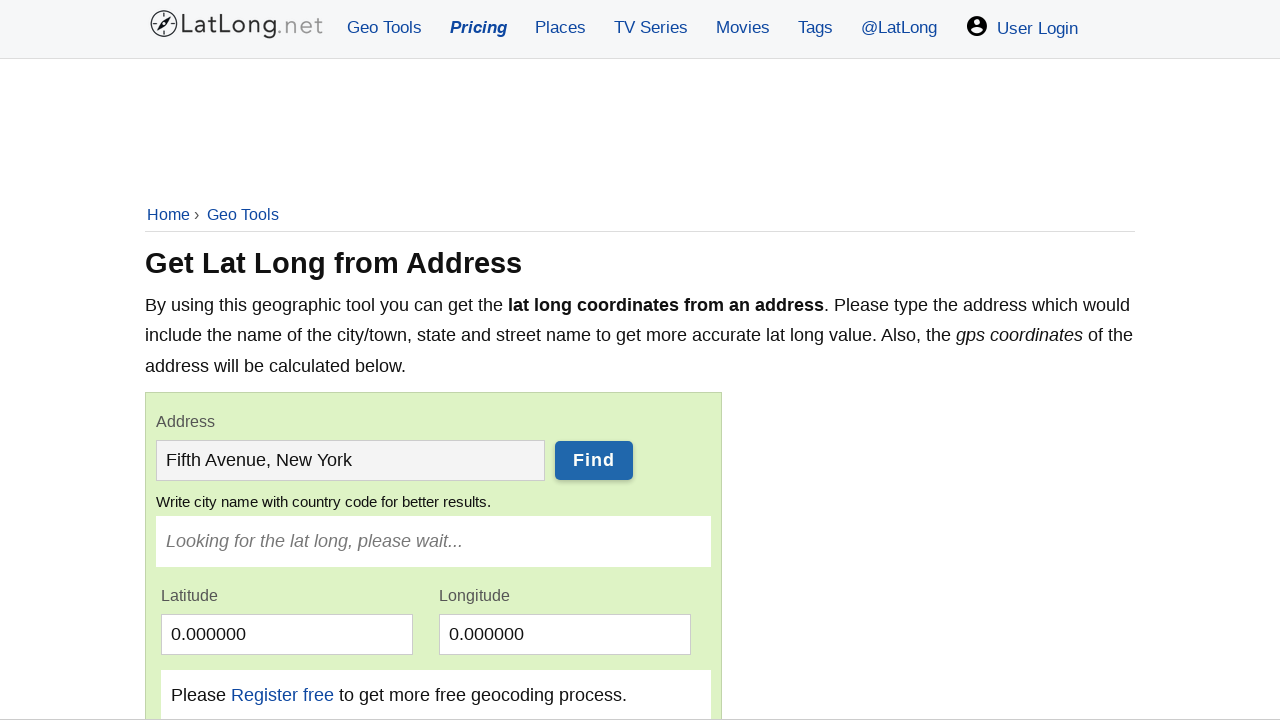

Waited 3 seconds for coordinates to load
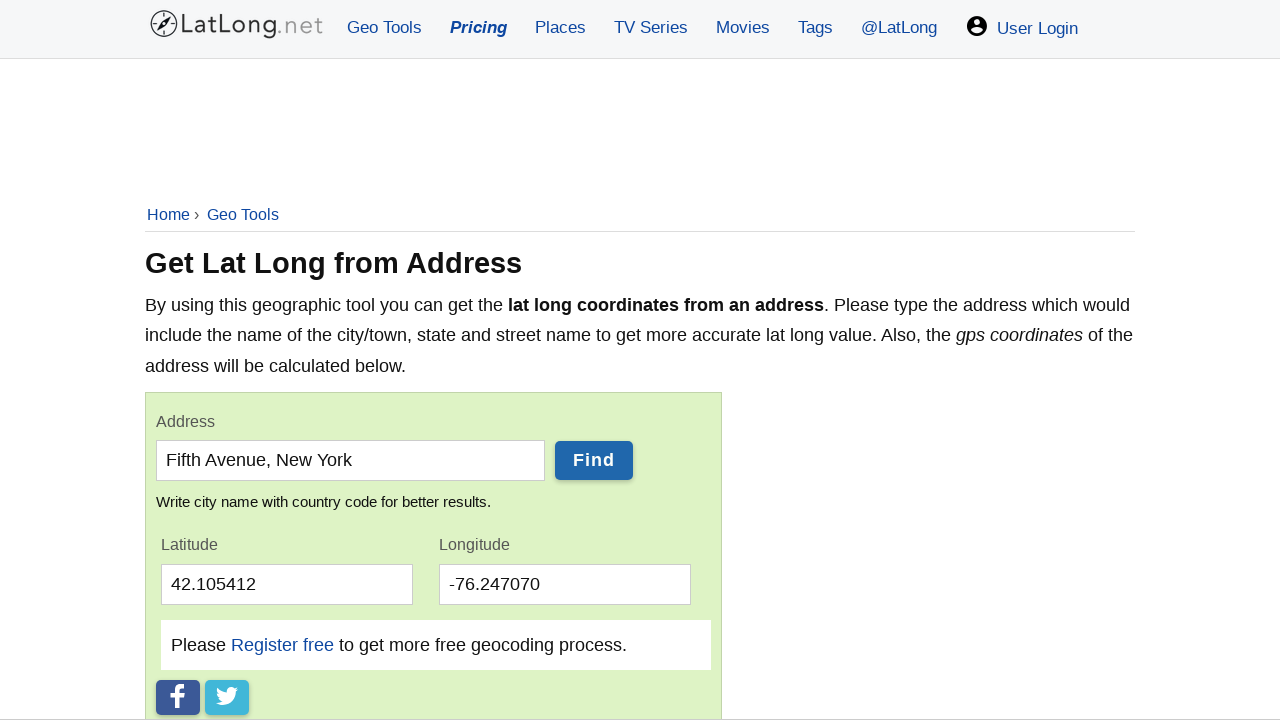

Coordinates element appeared on page
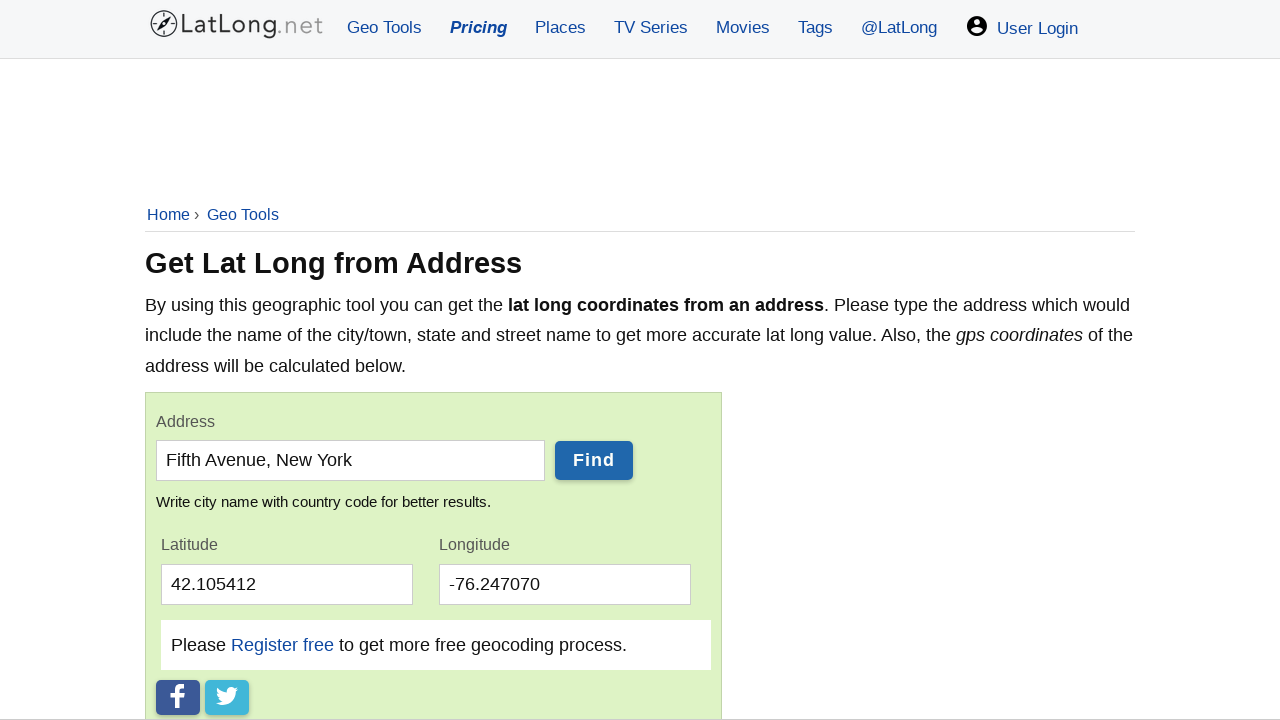

Reloaded page for next address
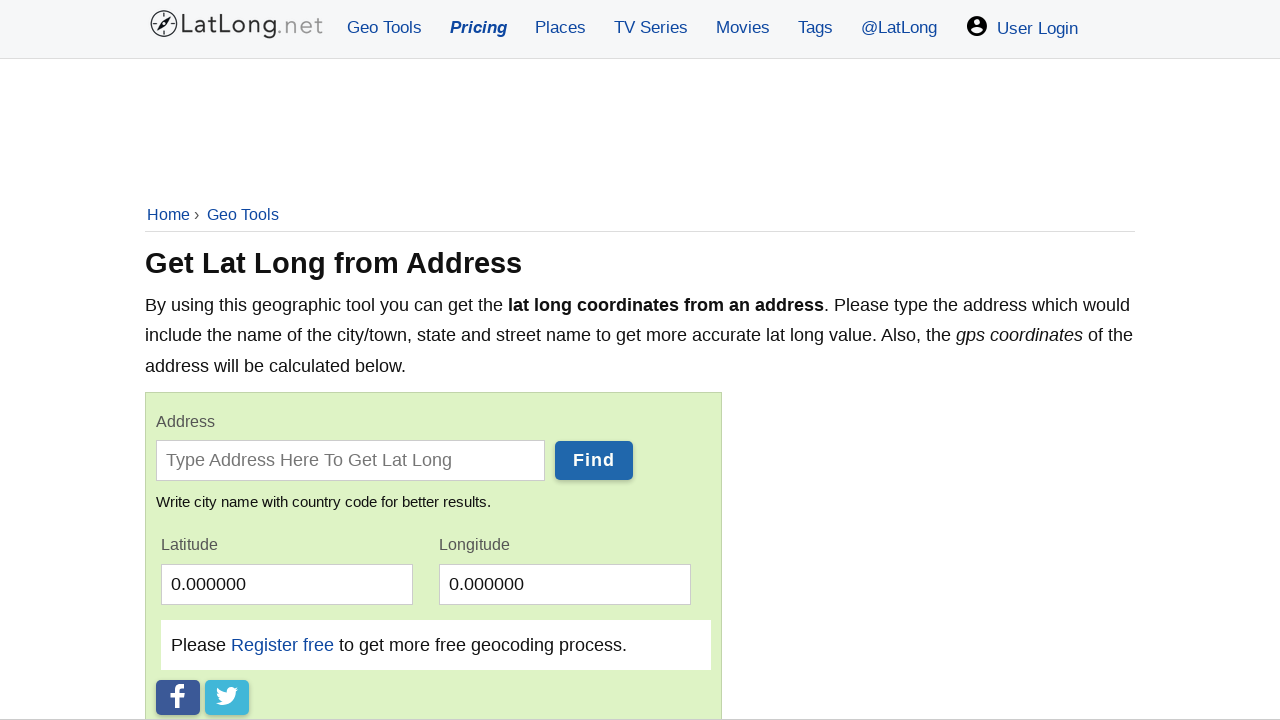

Waited 3 seconds for page to reload
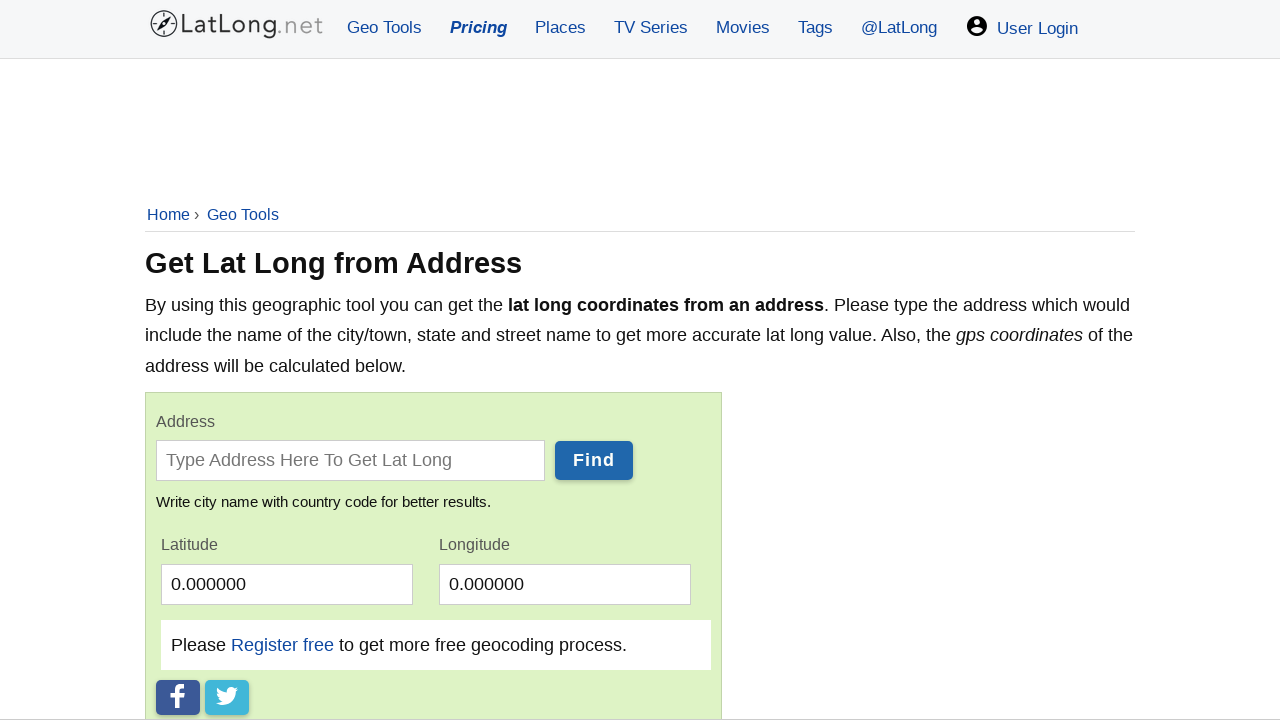

Cleared address input field on .width70 >> nth=0
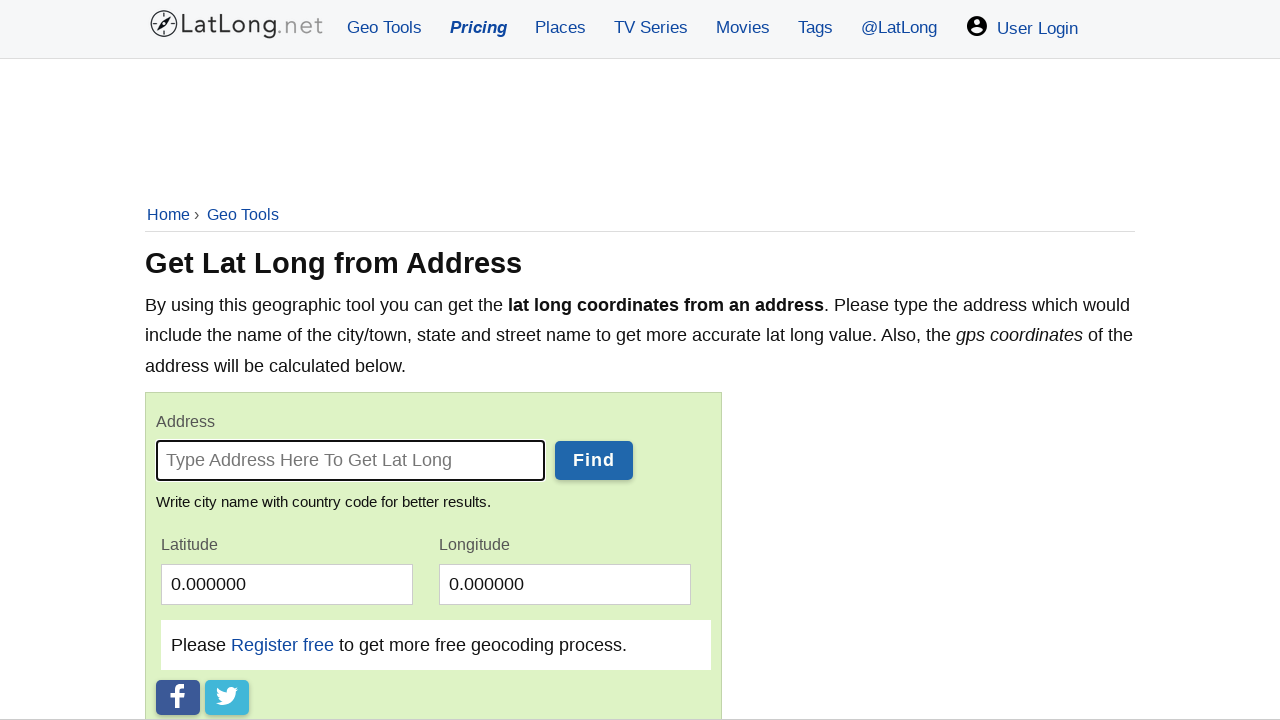

Filled address input with 'Richards Street, Vancouver' on .width70 >> nth=0
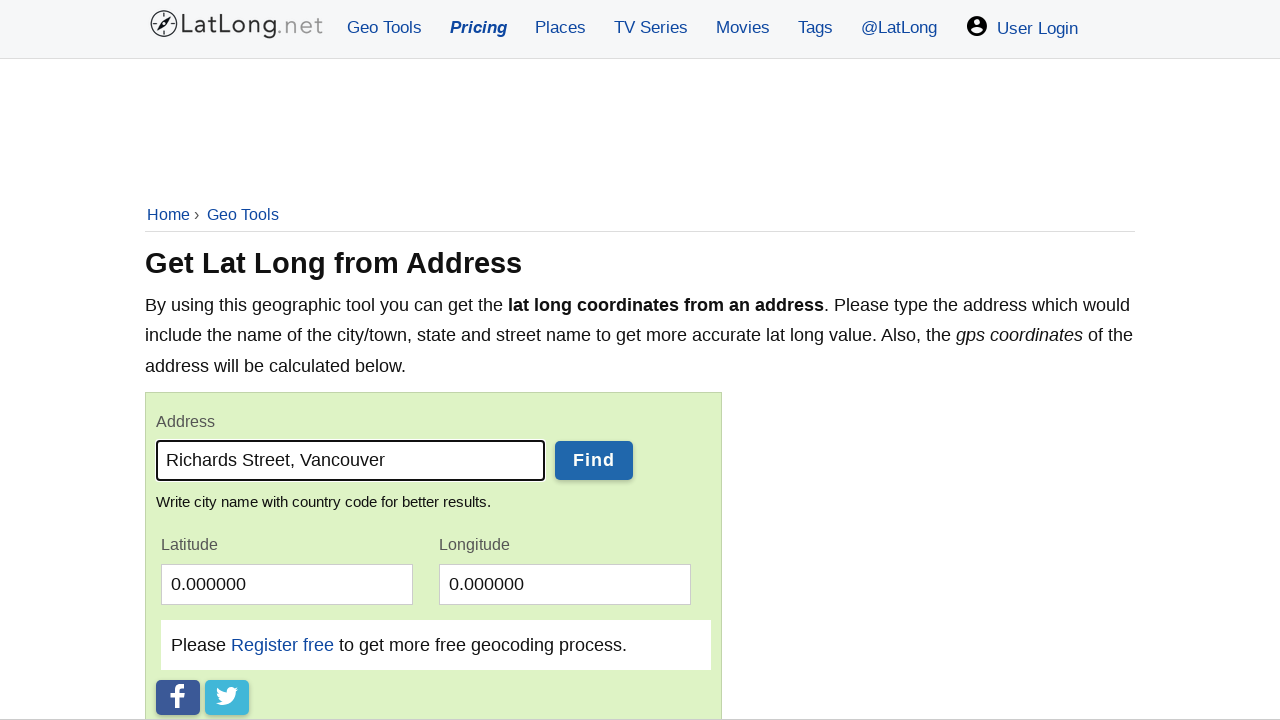

Waited 1 second for address input to process
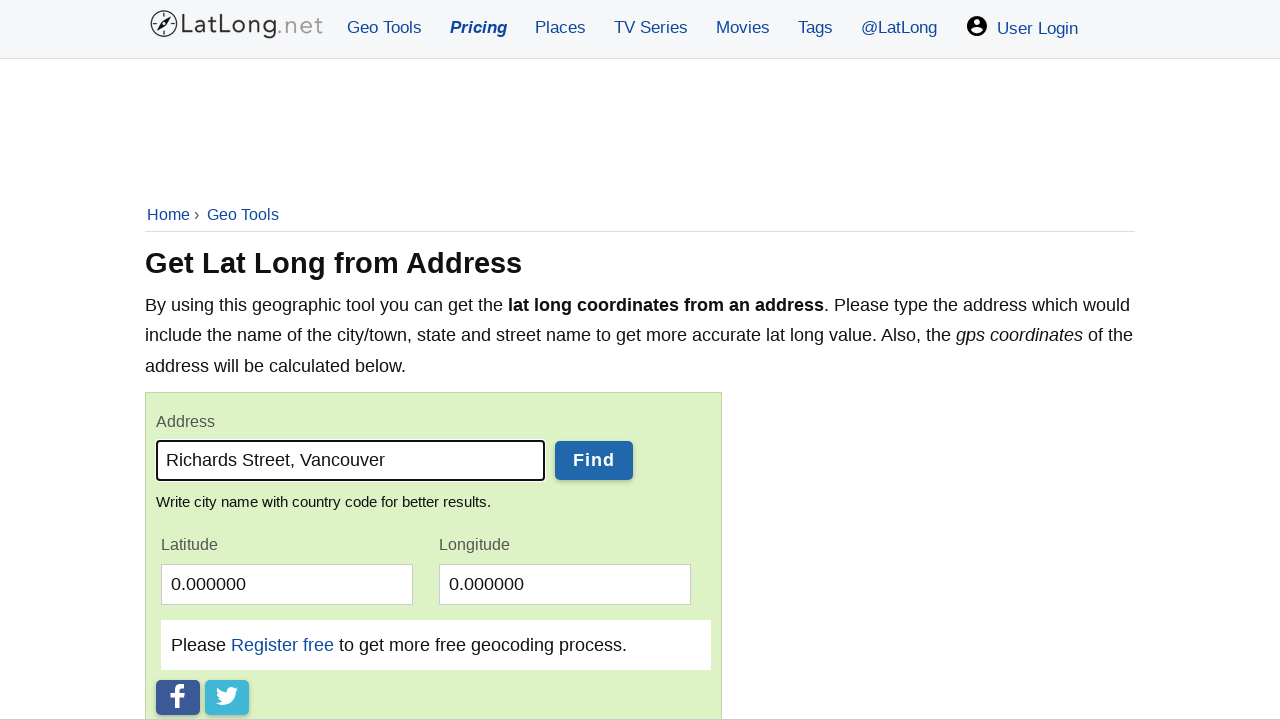

Clicked find button to get coordinates for 'Richards Street, Vancouver' at (594, 460) on #btnfind
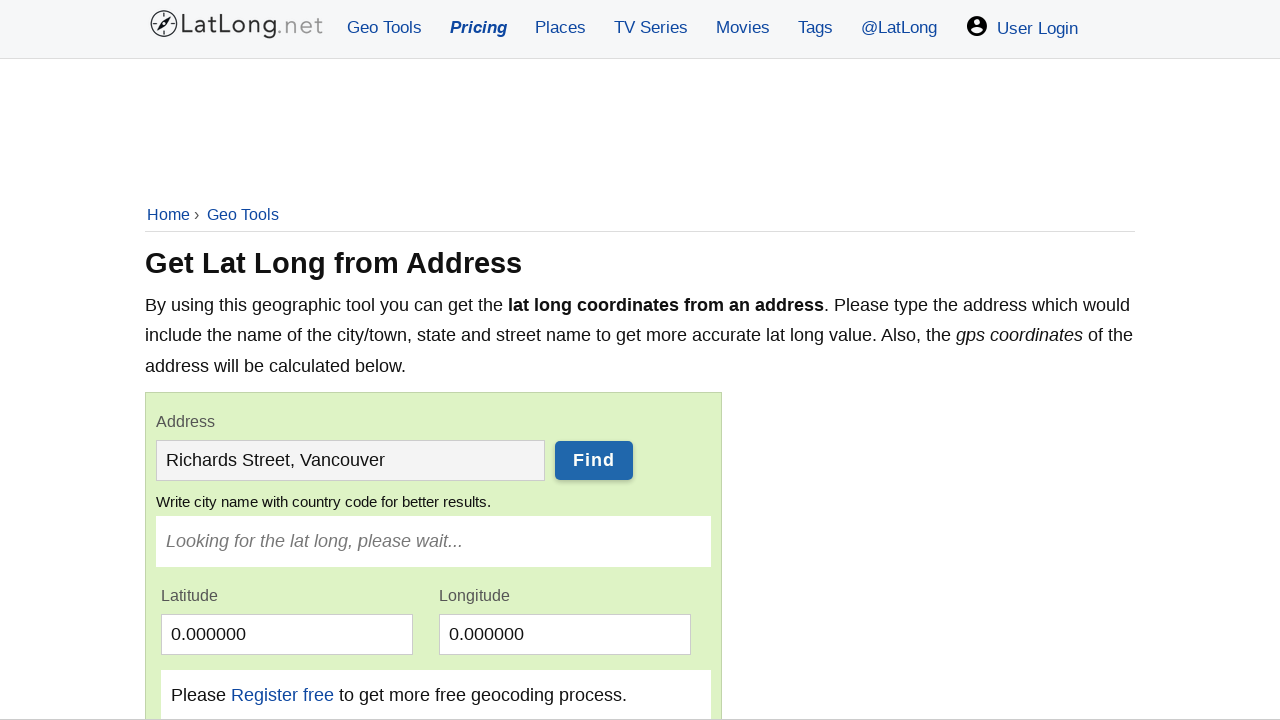

Waited 3 seconds for coordinates to load
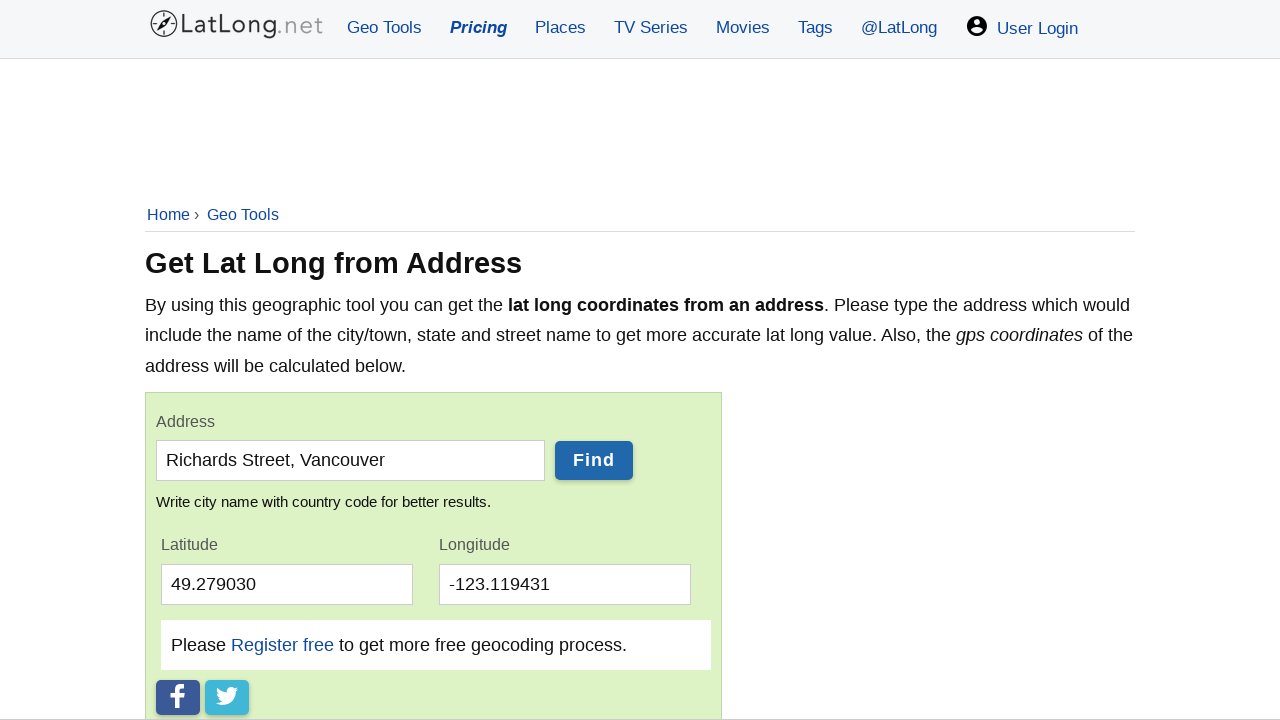

Coordinates element appeared on page
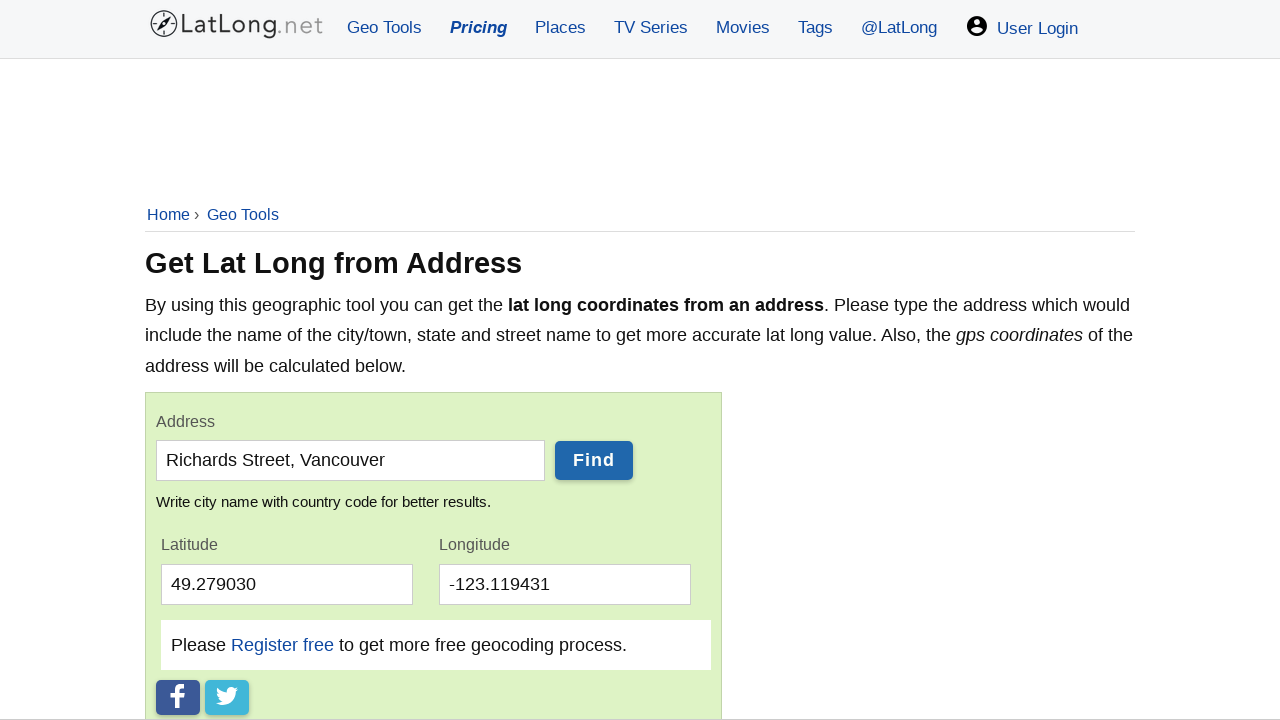

Reloaded page for next address
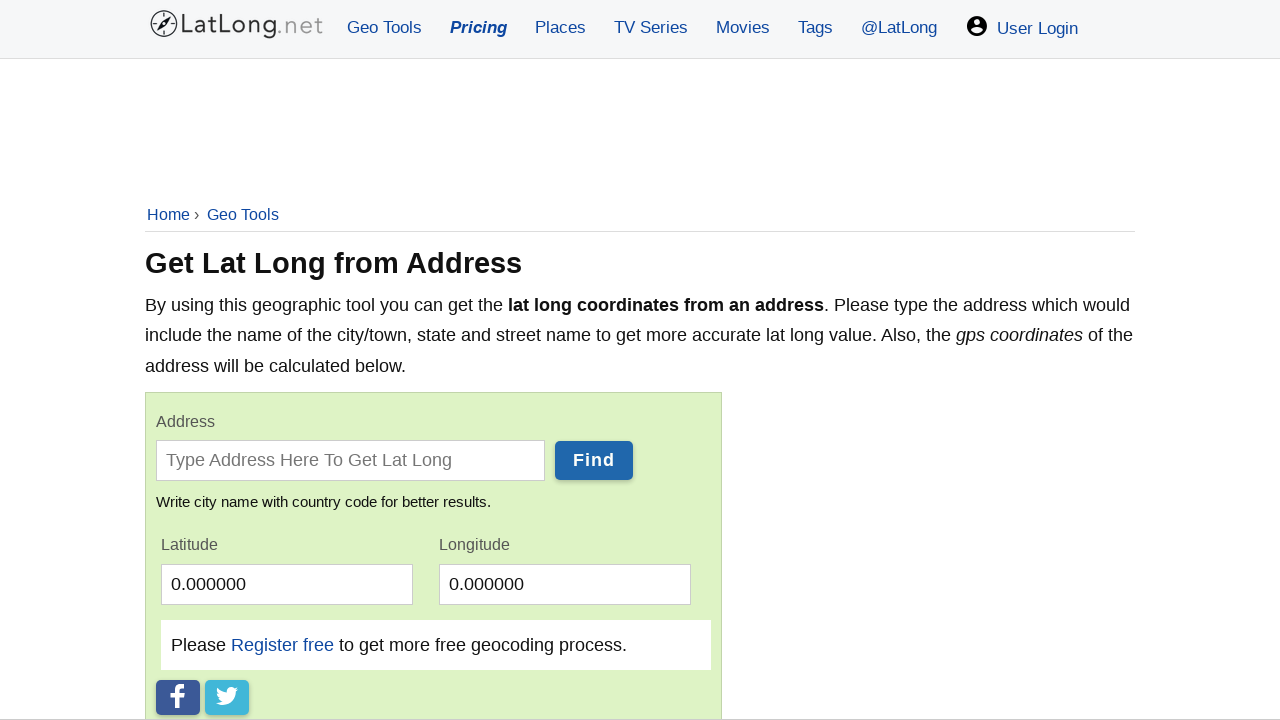

Waited 3 seconds for page to reload
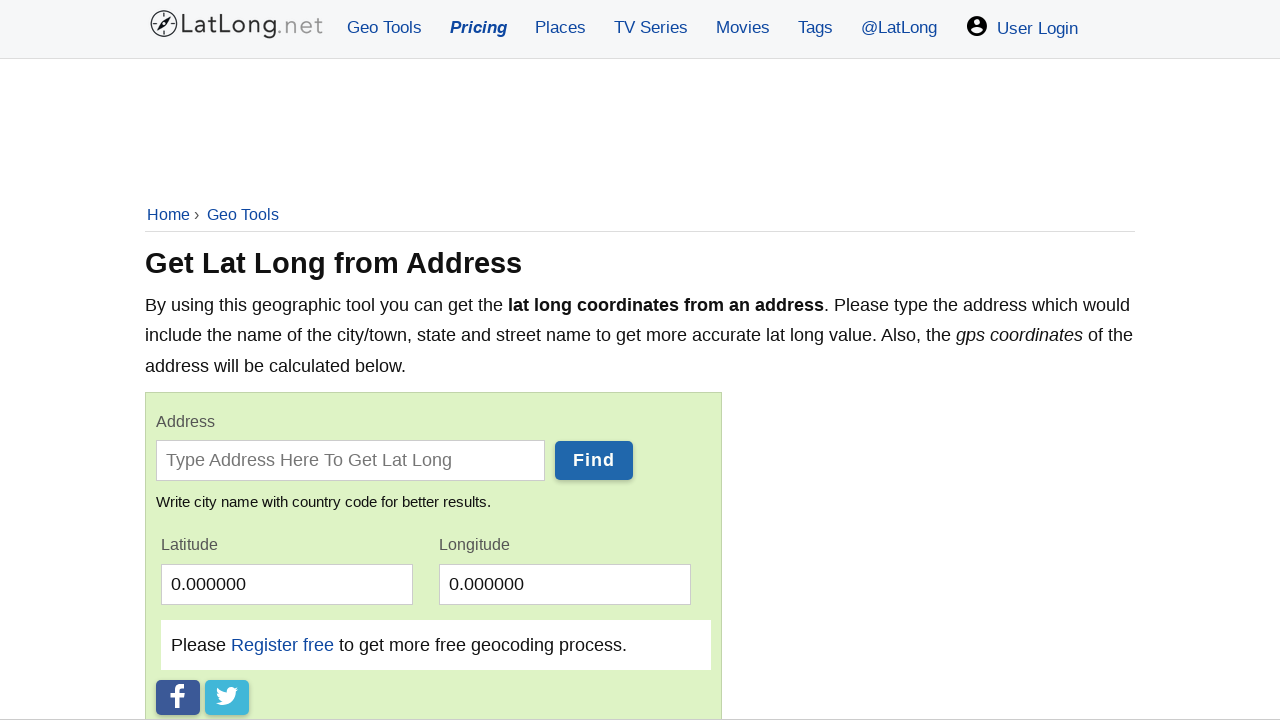

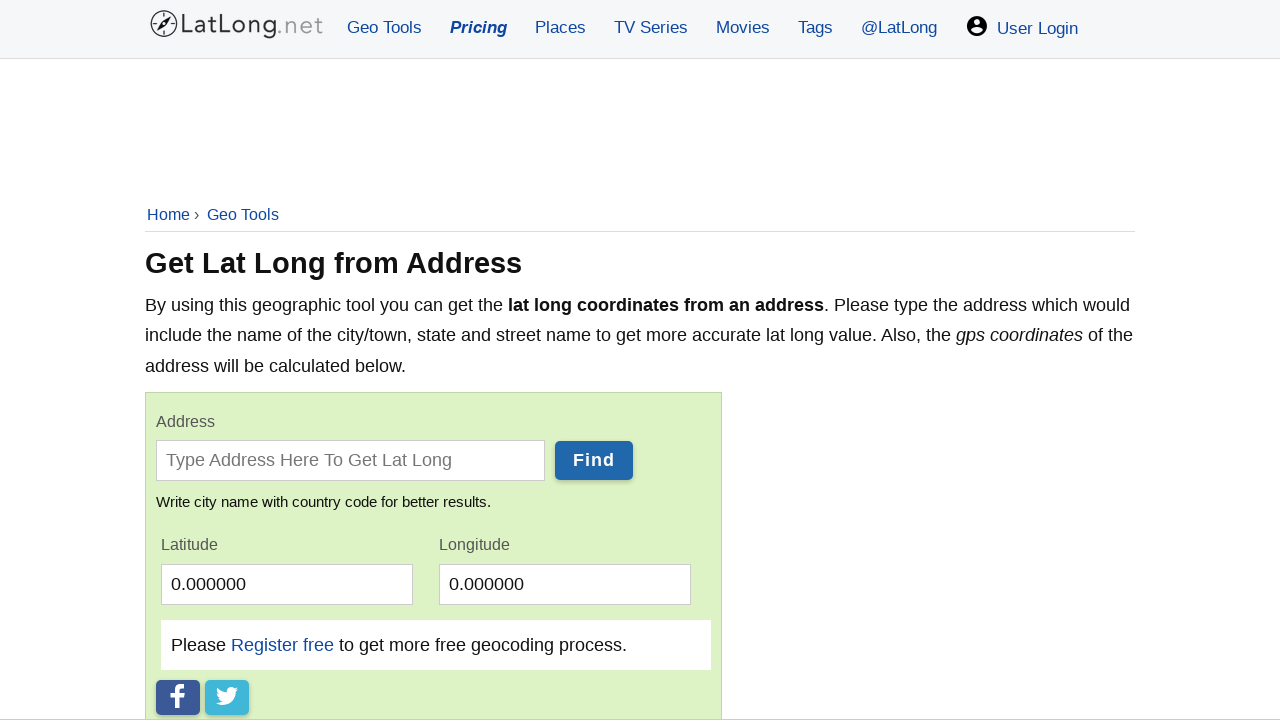